Navigates to an e-commerce site and adds multiple specific items to cart by matching product names and clicking their add to cart buttons

Starting URL: https://rahulshettyacademy.com/seleniumPractise/#/

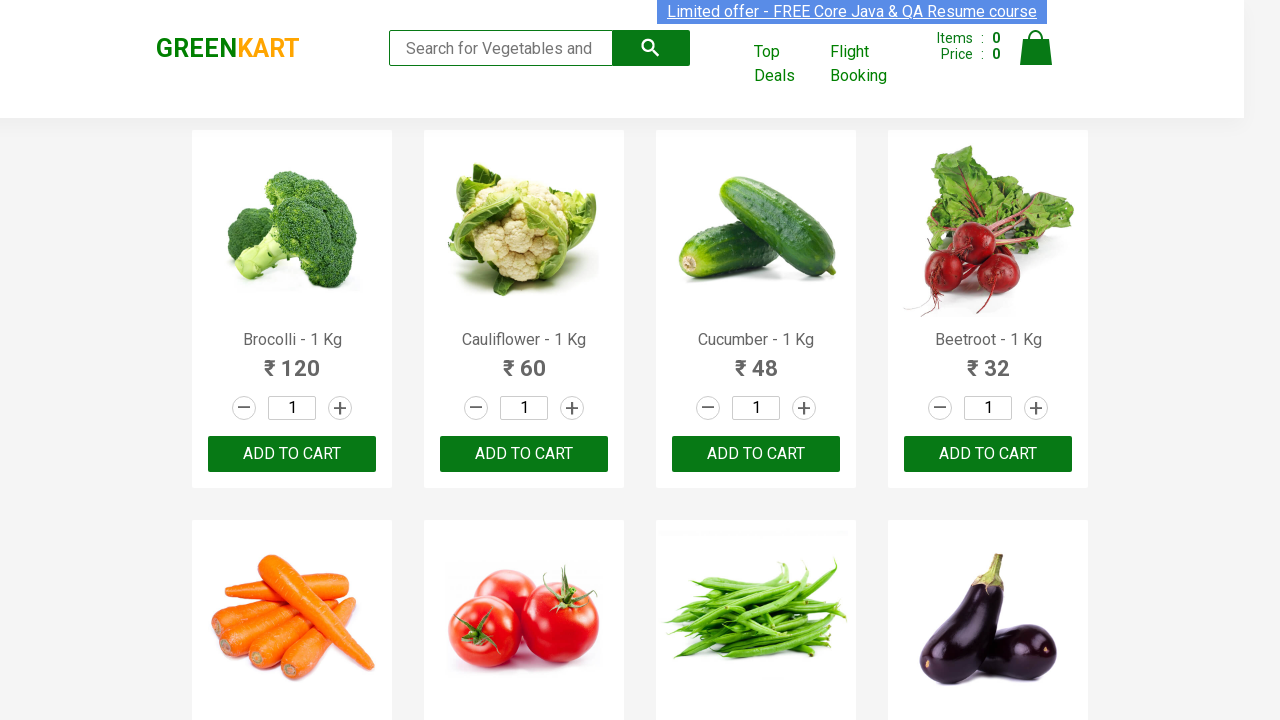

Waited for products to load on e-commerce site
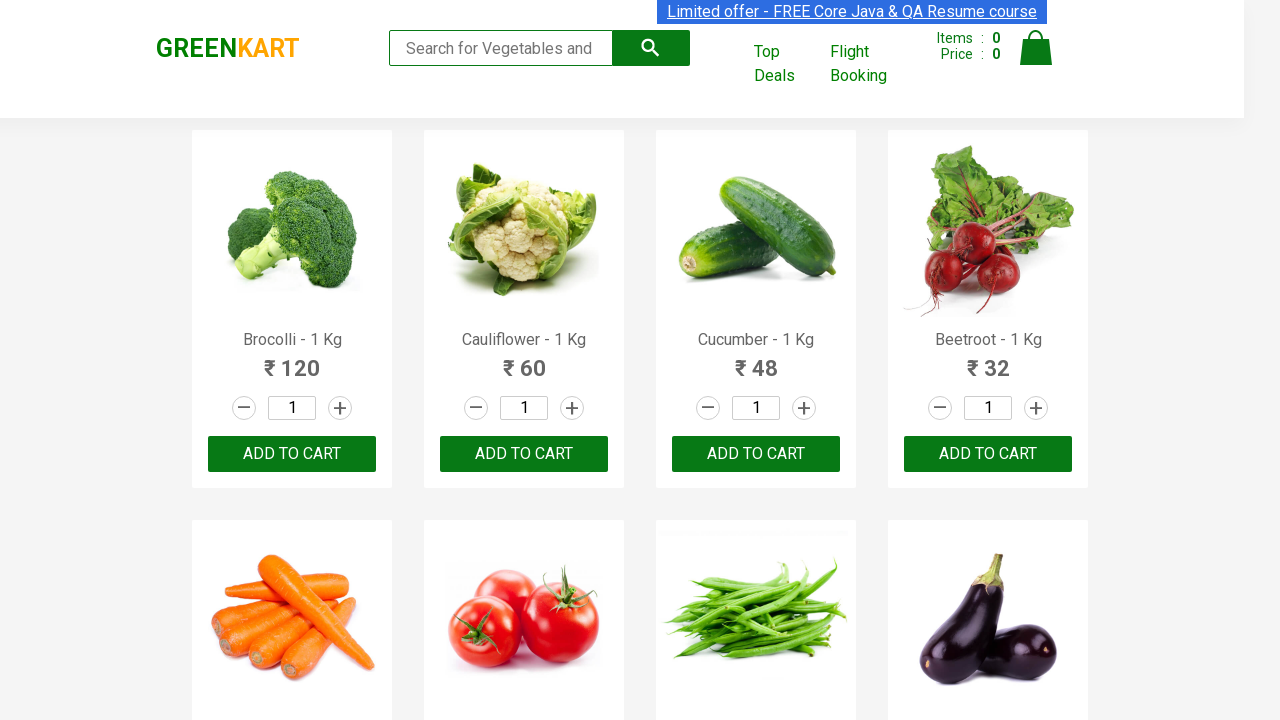

Retrieved all product name elements
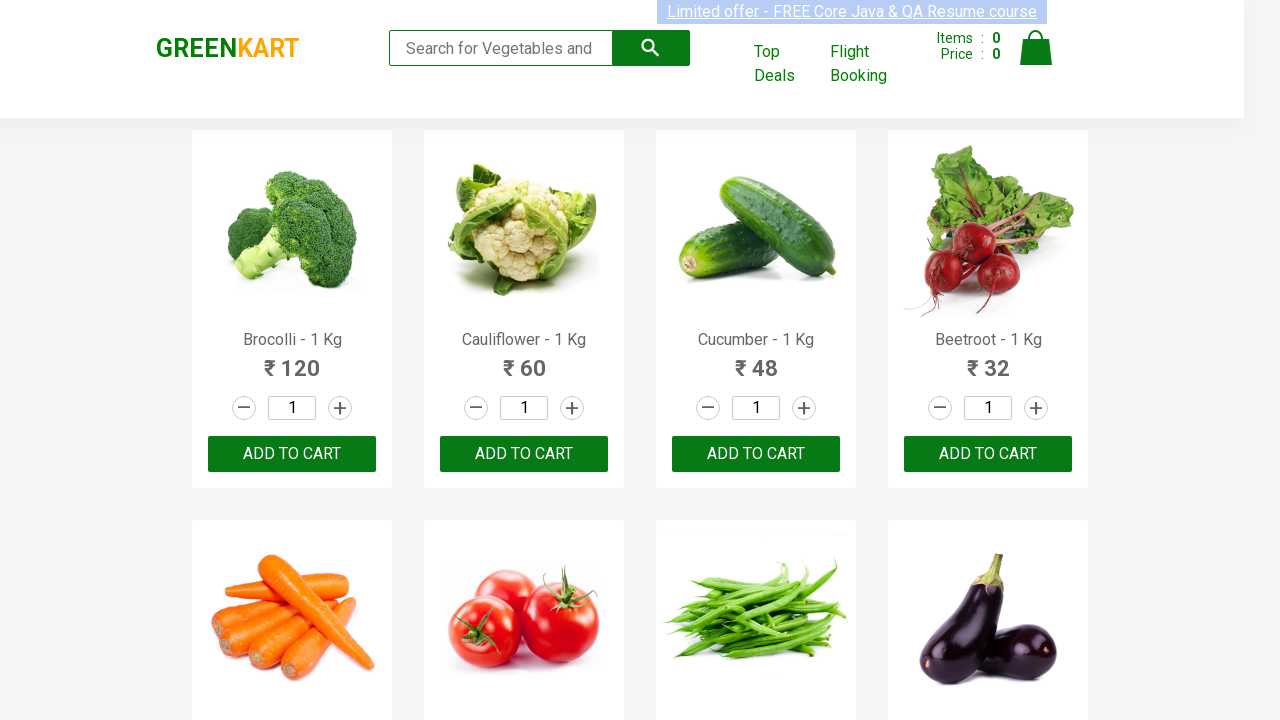

Retrieved all add to cart buttons
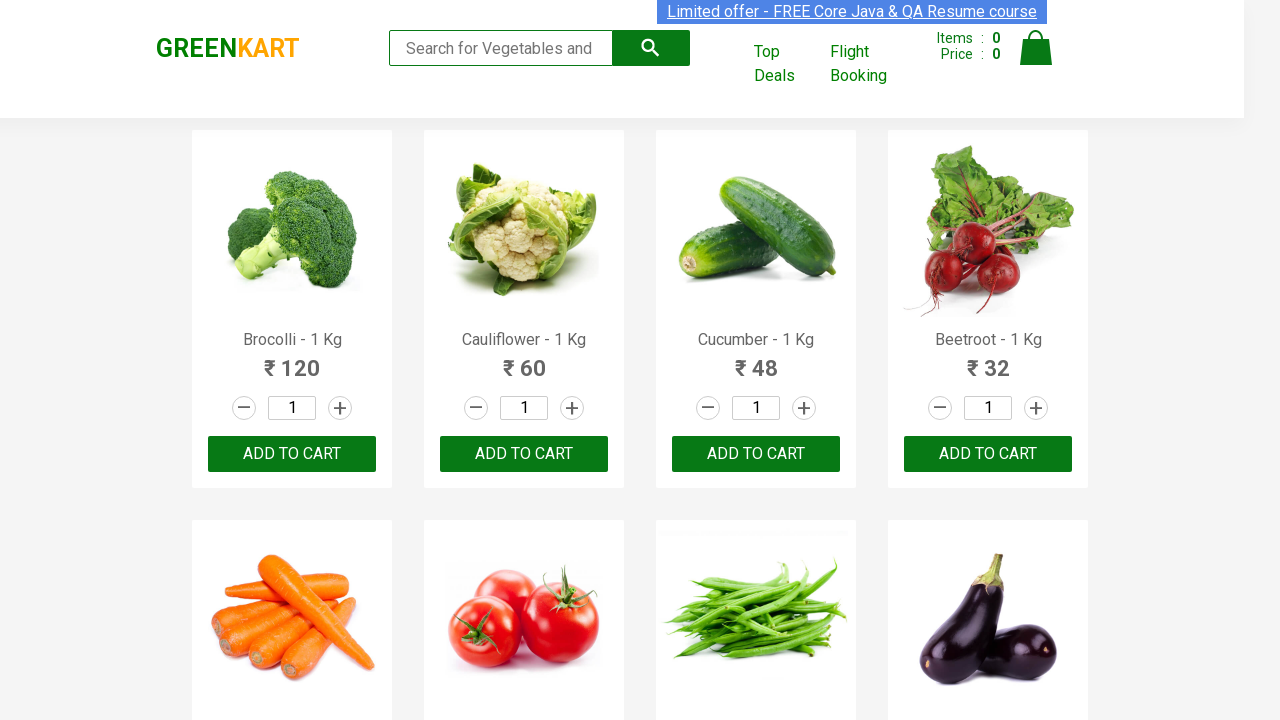

Retrieved text for product at index 0
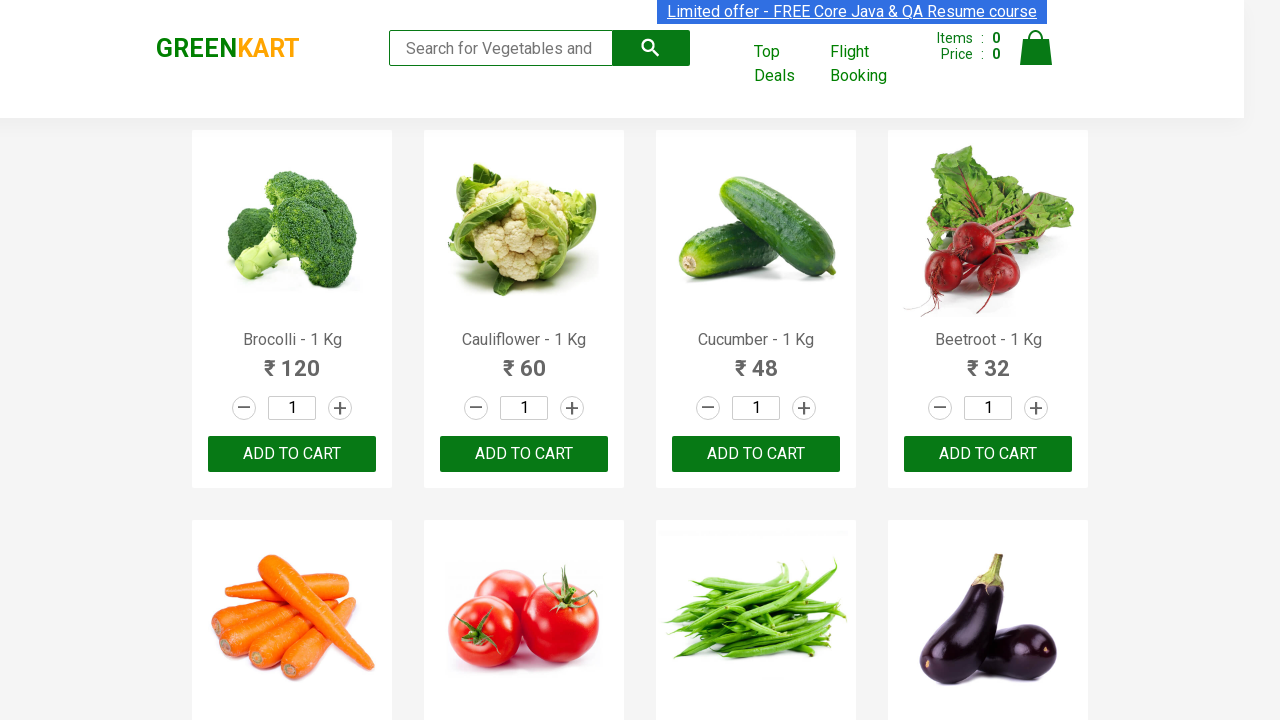

Extracted product name: 'Brocolli'
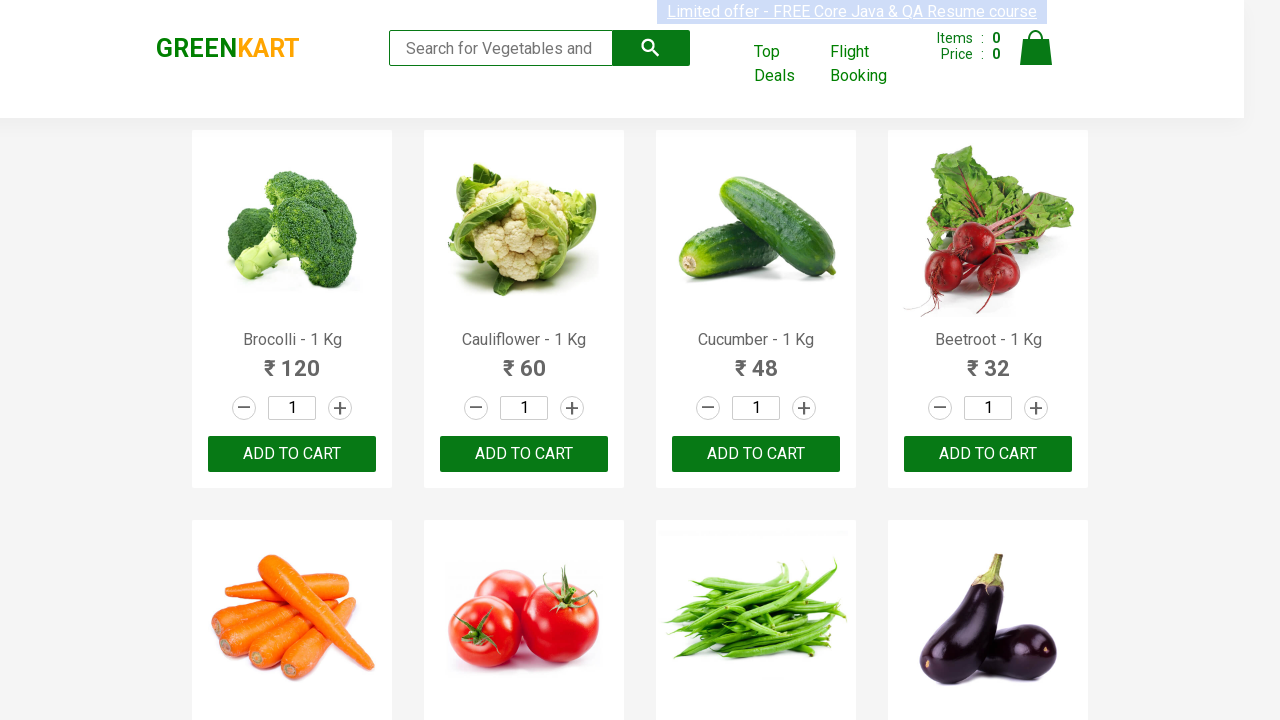

Clicked add to cart button for 'Brocolli' at (292, 454) on xpath=//div[@class='product-action']//button[@type='button'] >> nth=0
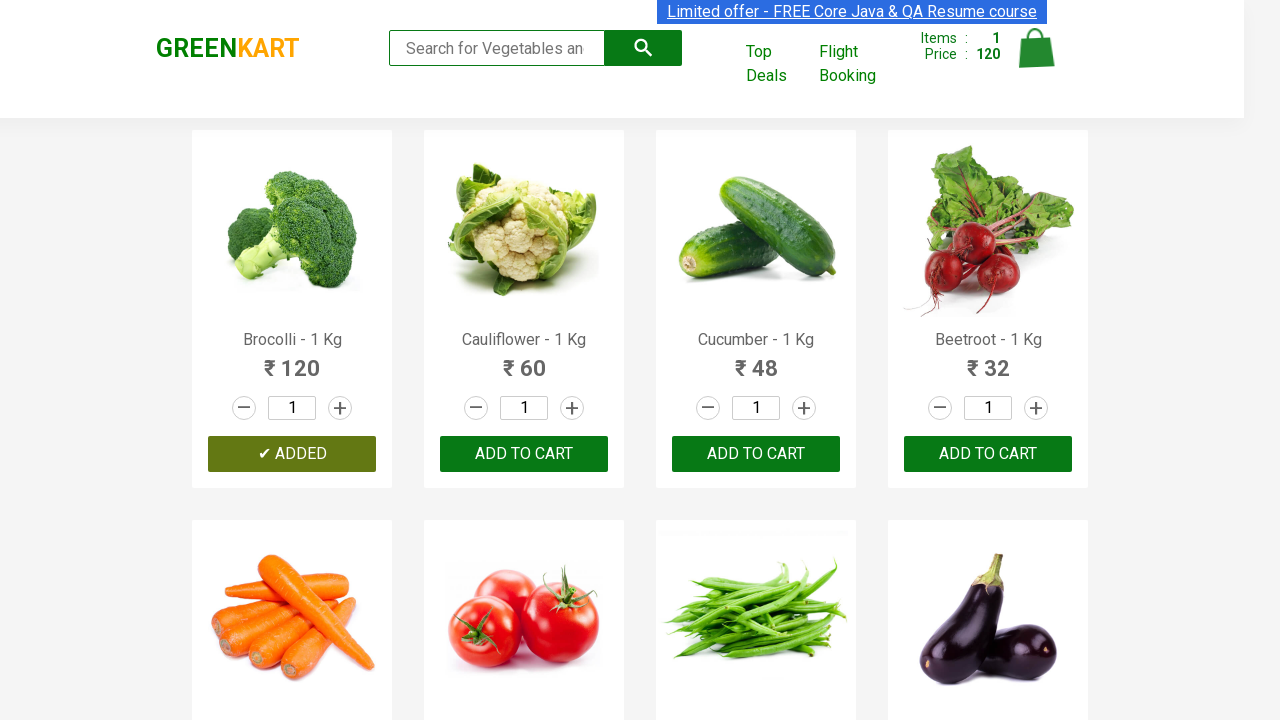

Item count added to cart: 1/12
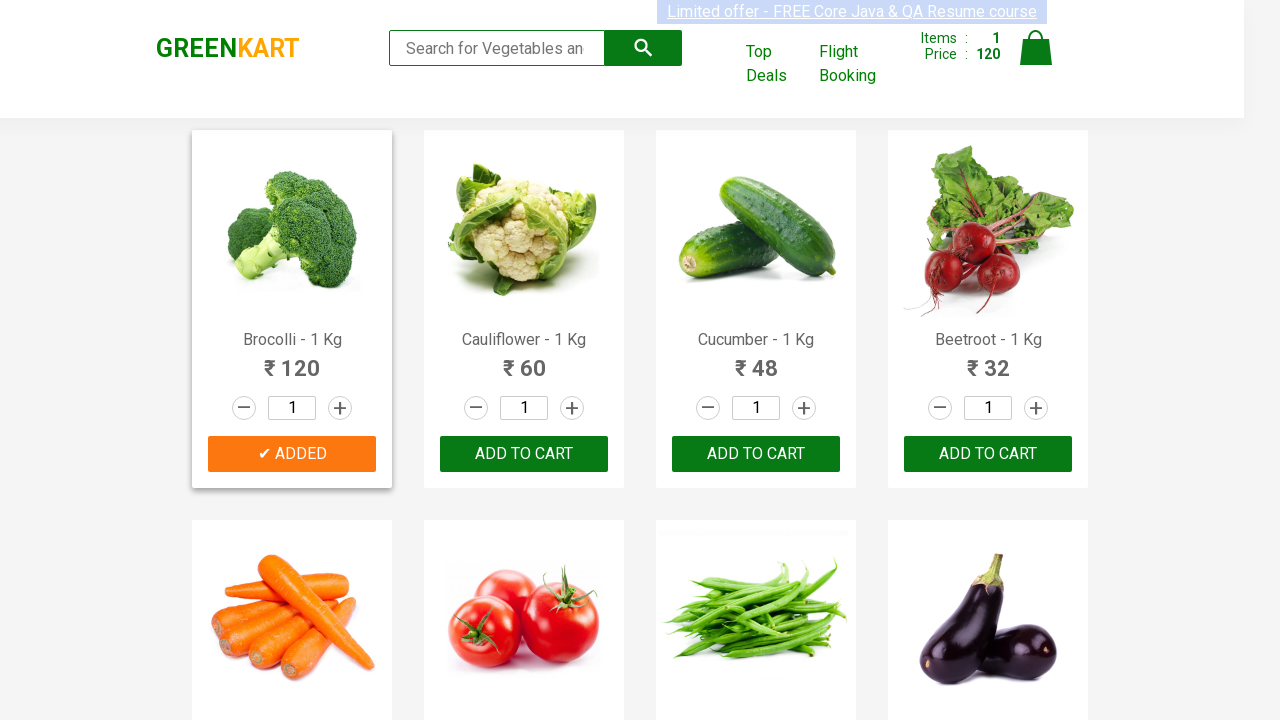

Retrieved text for product at index 1
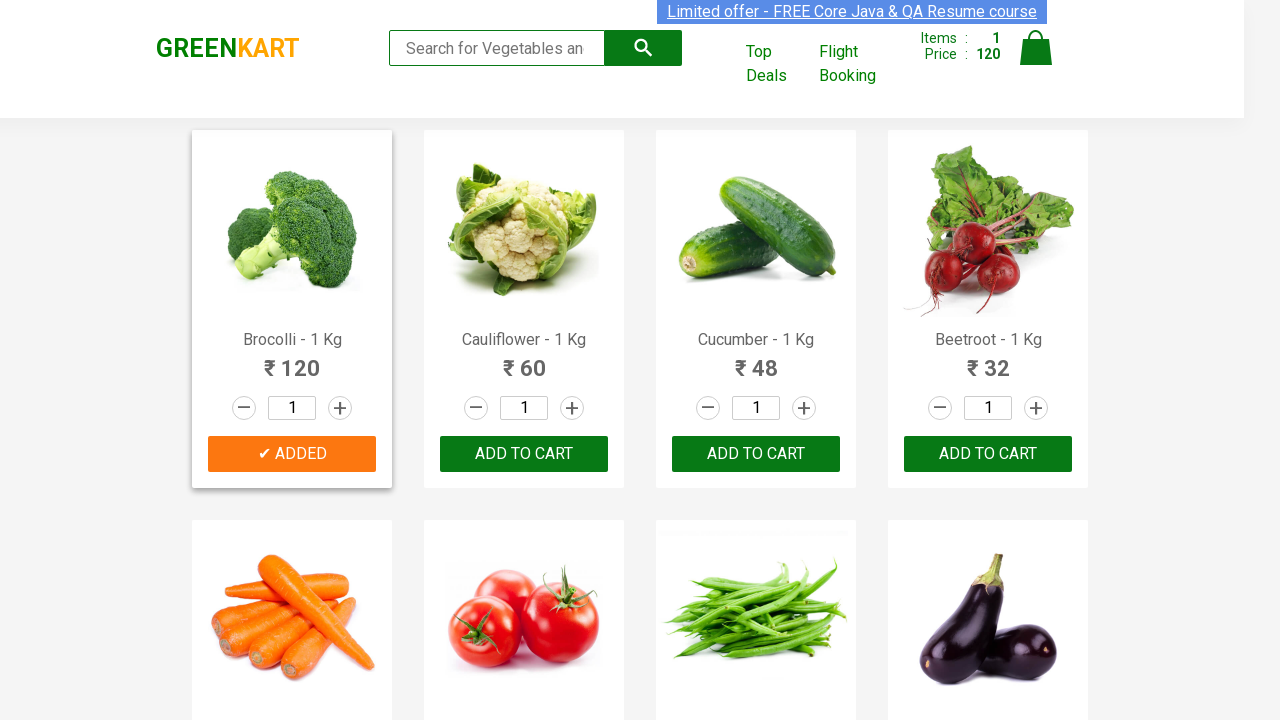

Extracted product name: 'Brocolli'
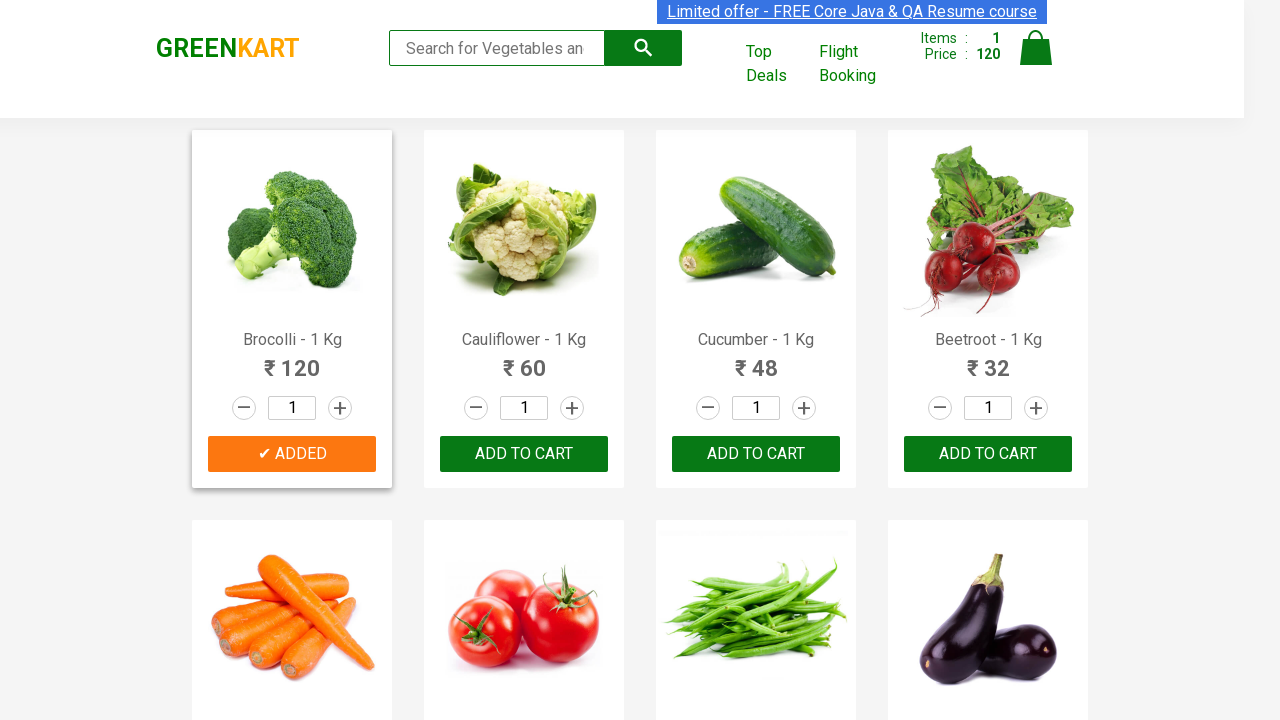

Clicked add to cart button for 'Brocolli' at (524, 454) on xpath=//div[@class='product-action']//button[@type='button'] >> nth=1
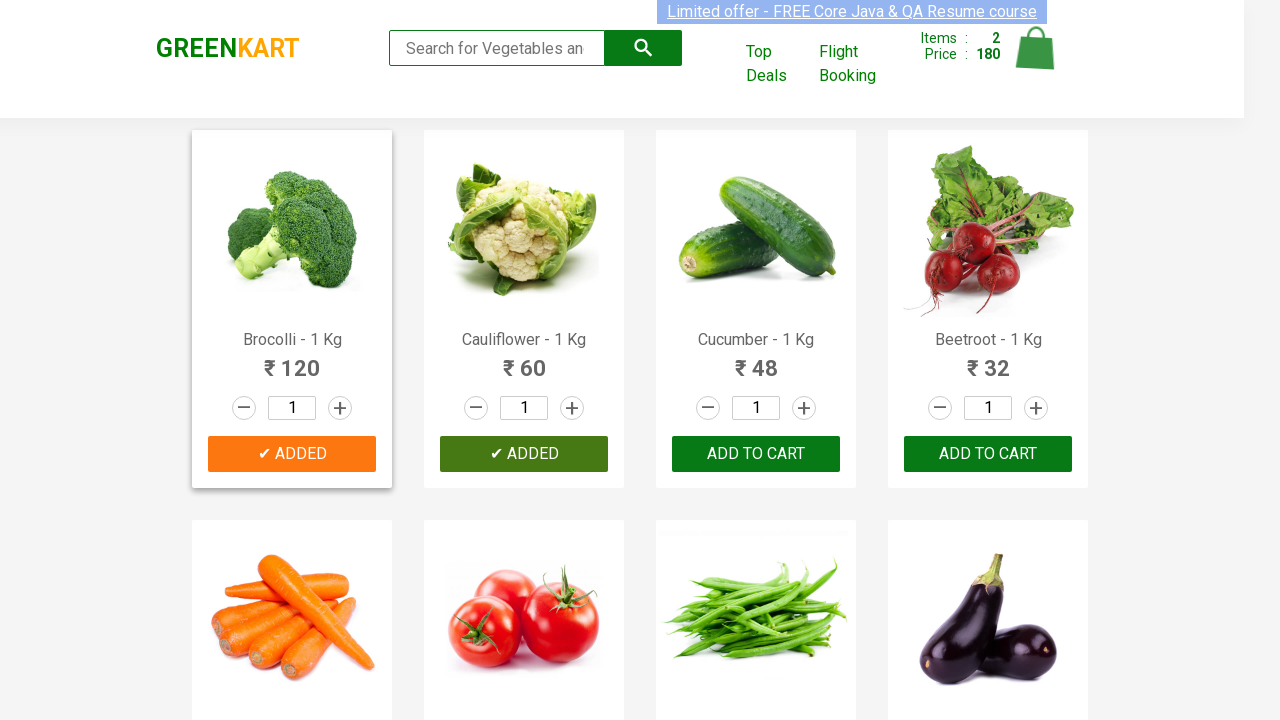

Item count added to cart: 2/12
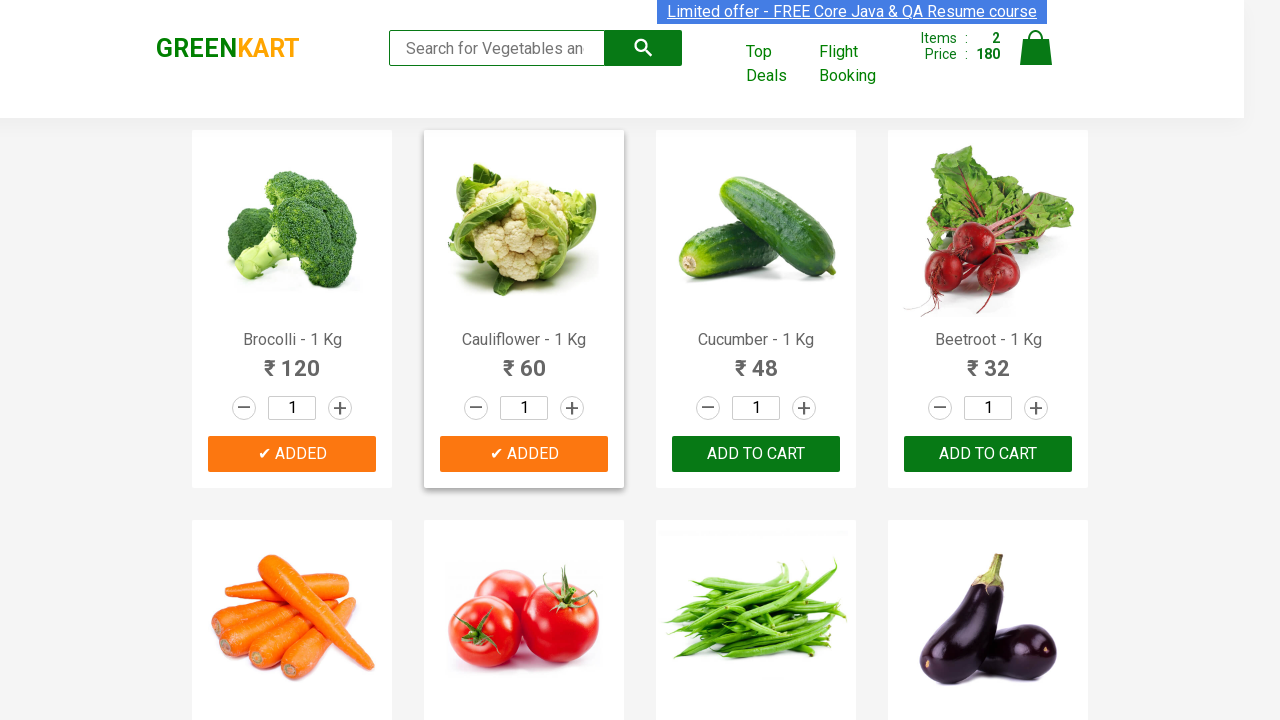

Retrieved text for product at index 2
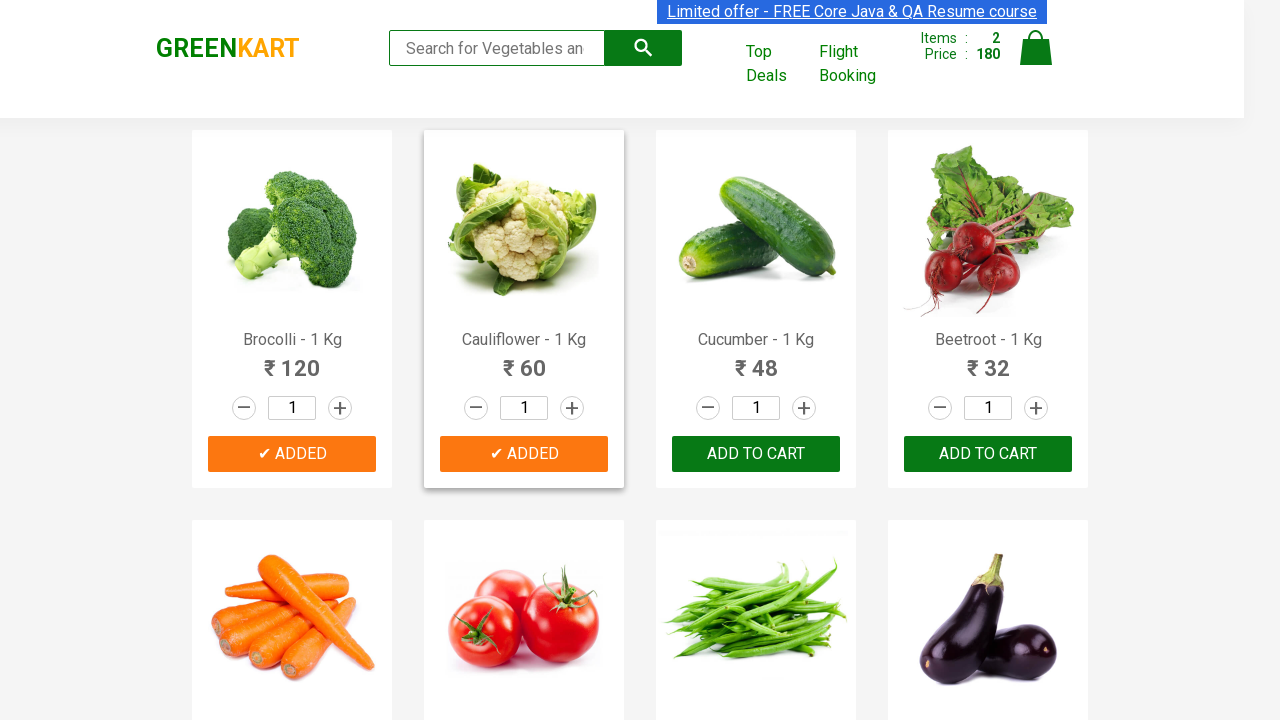

Extracted product name: 'Brocolli'
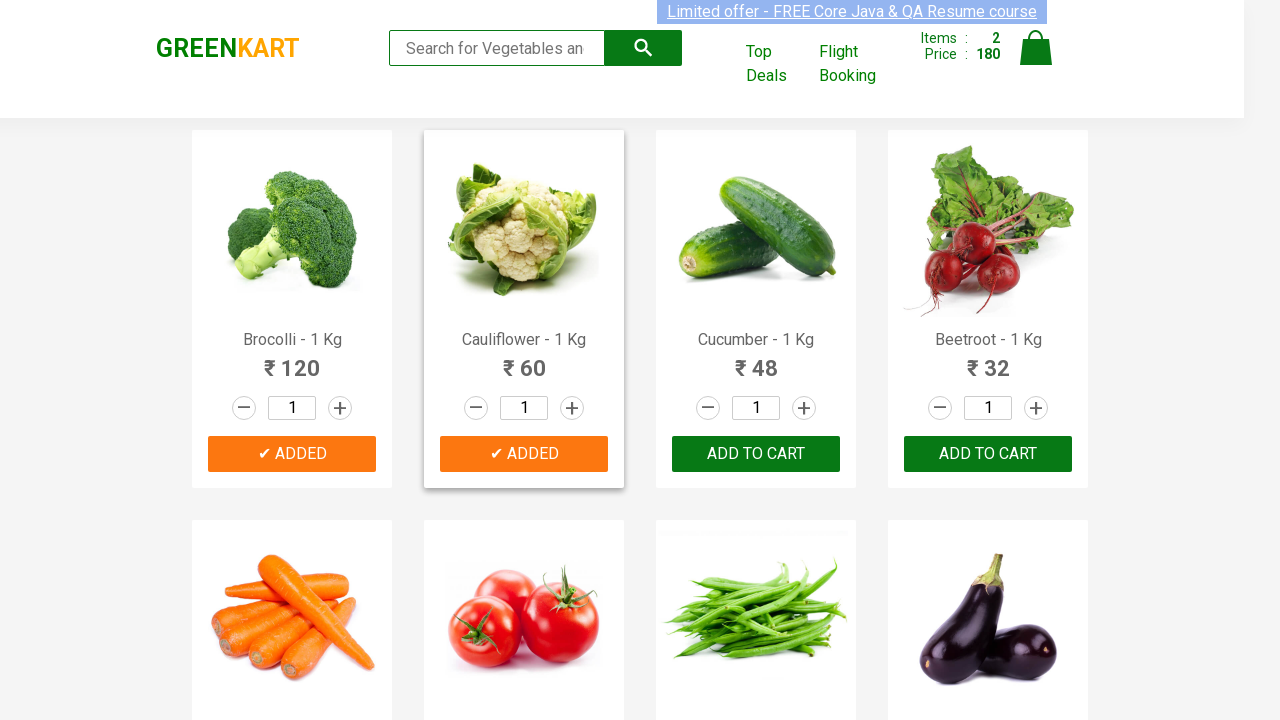

Clicked add to cart button for 'Brocolli' at (756, 454) on xpath=//div[@class='product-action']//button[@type='button'] >> nth=2
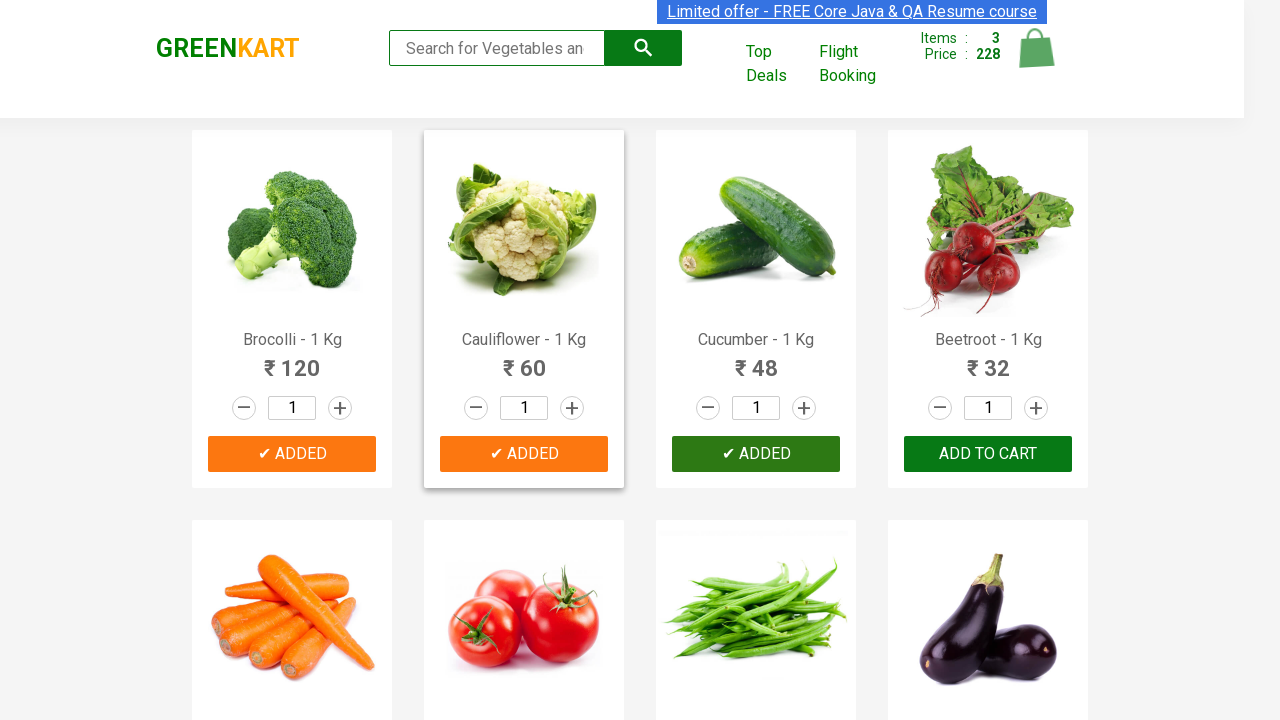

Item count added to cart: 3/12
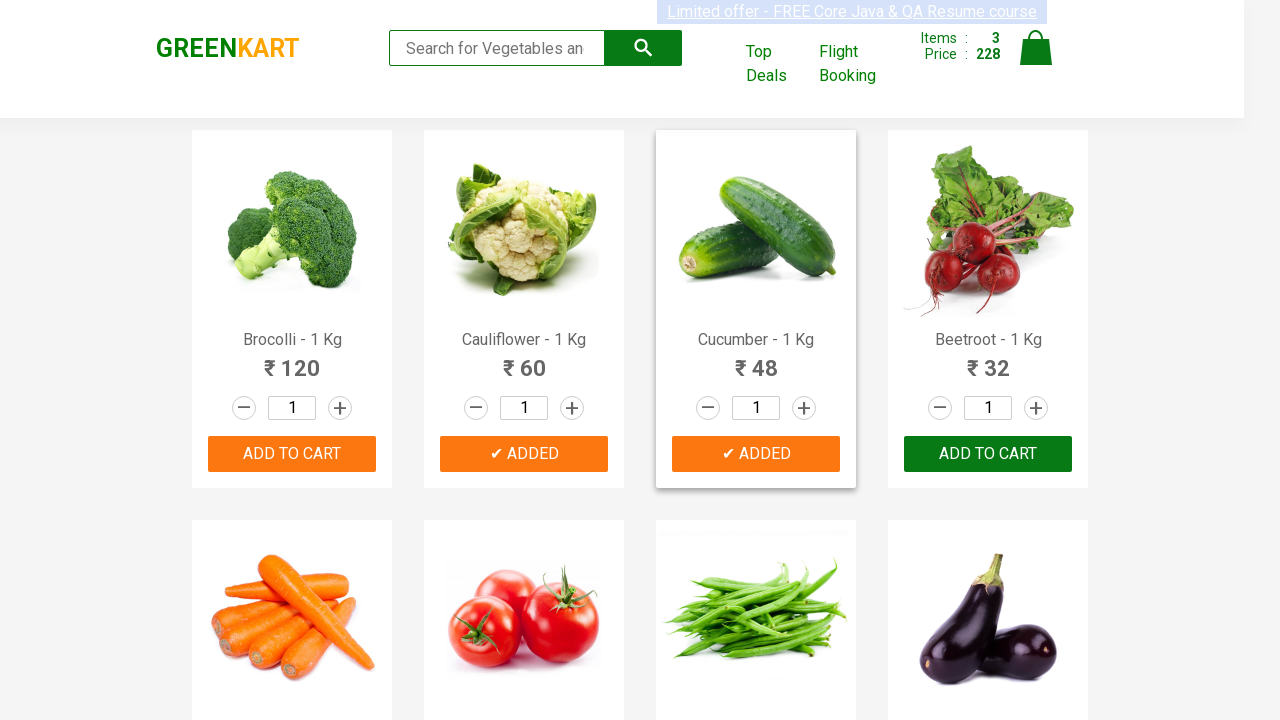

Retrieved text for product at index 3
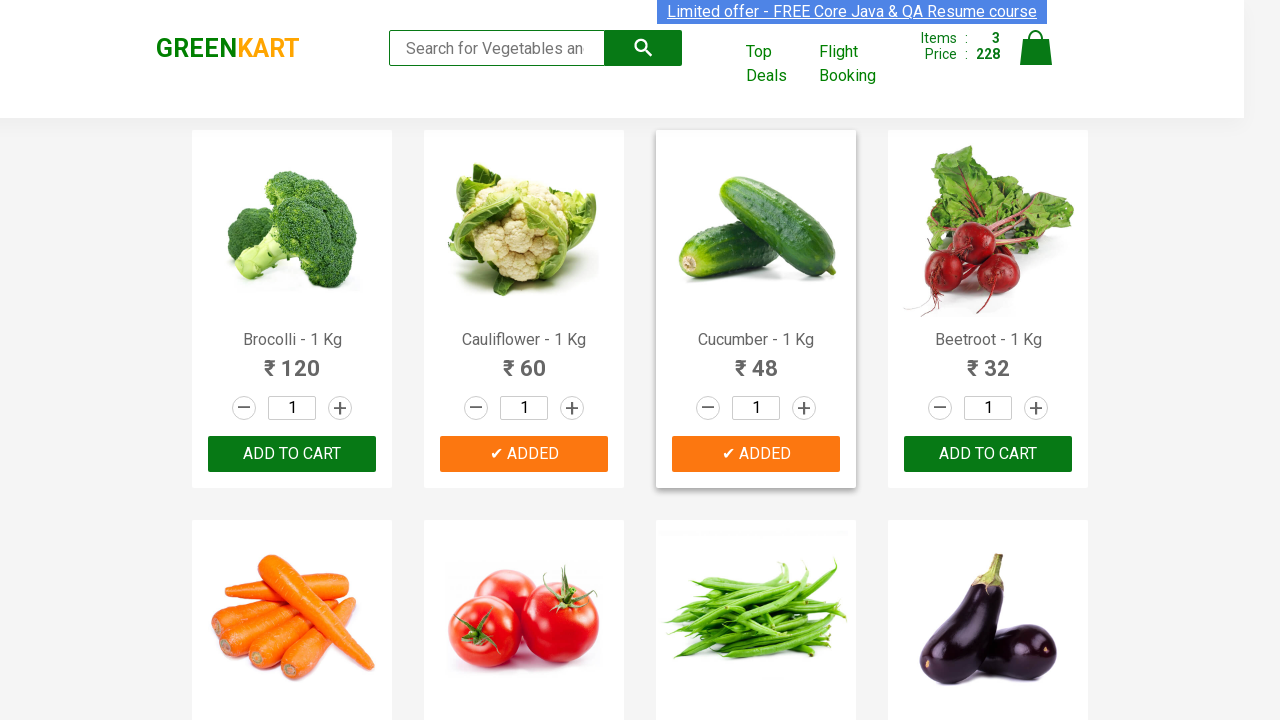

Extracted product name: 'Brocolli'
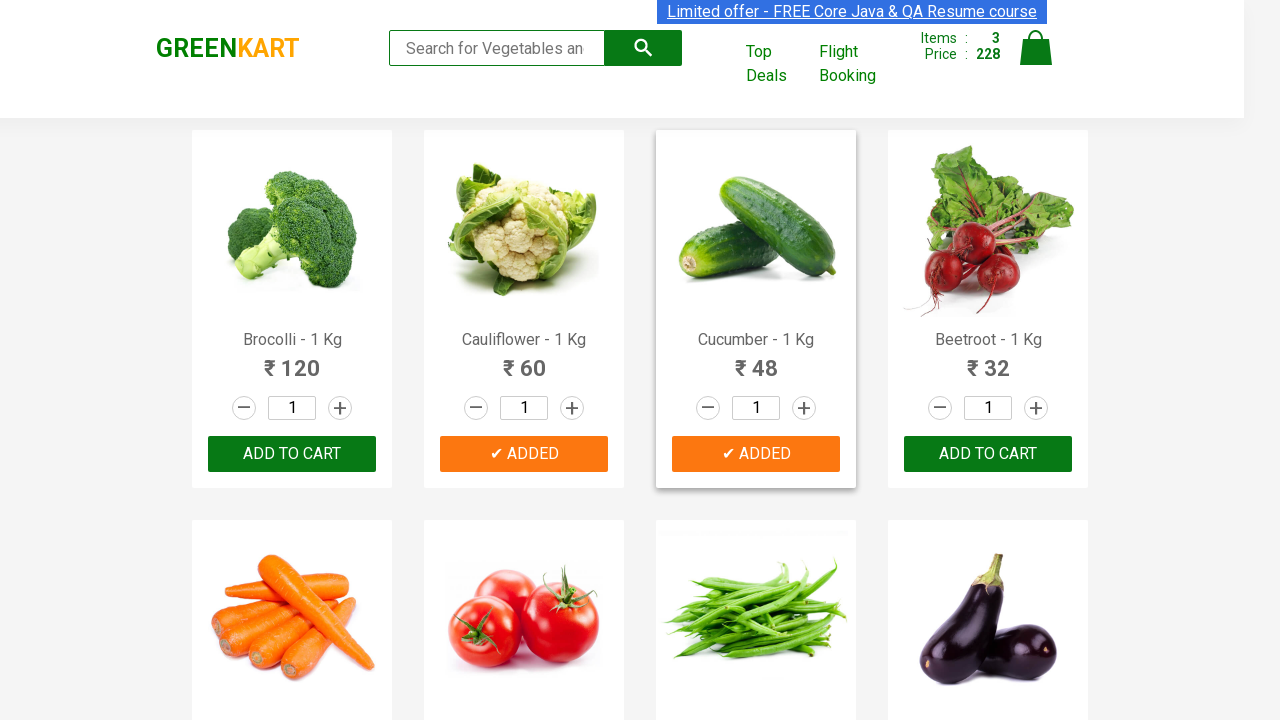

Clicked add to cart button for 'Brocolli' at (988, 454) on xpath=//div[@class='product-action']//button[@type='button'] >> nth=3
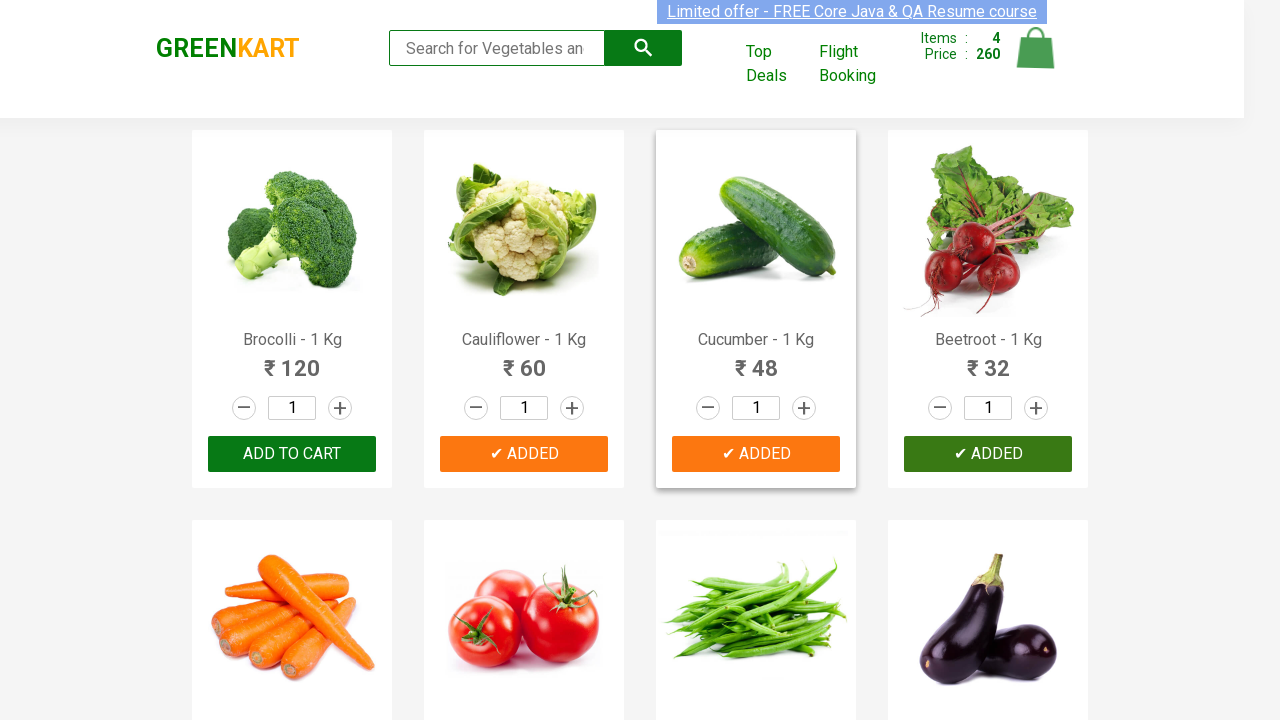

Item count added to cart: 4/12
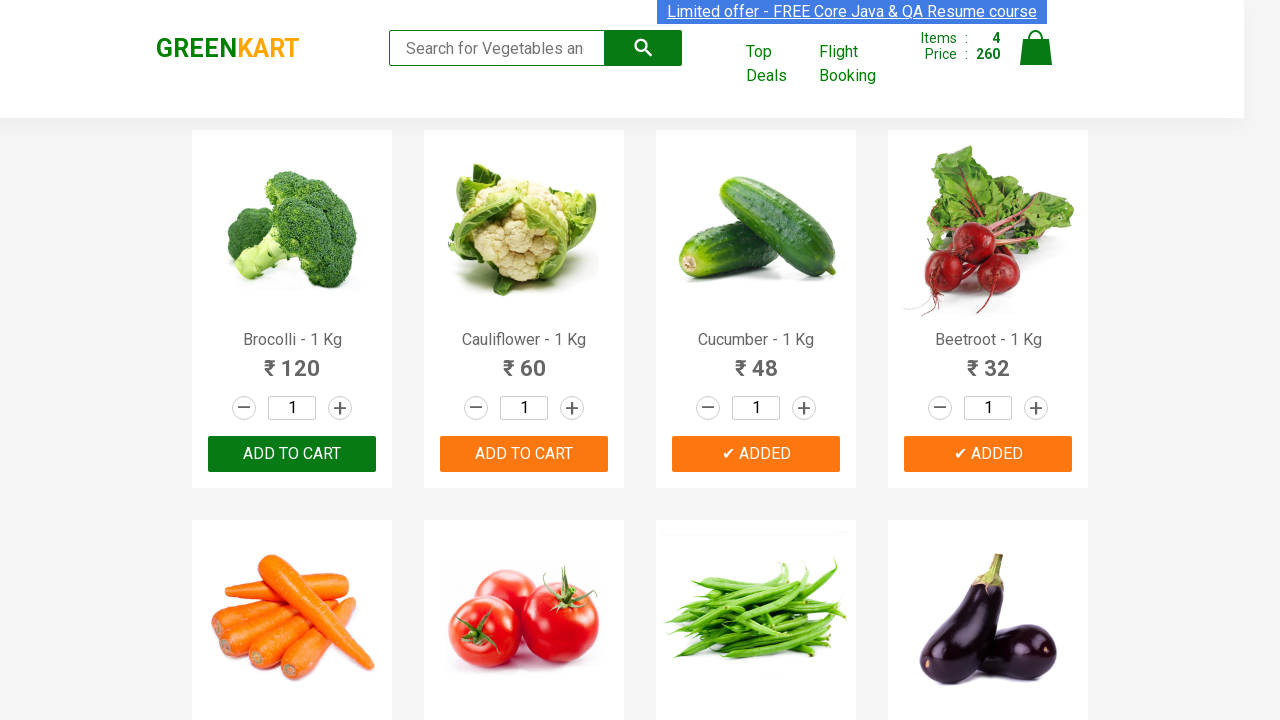

Retrieved text for product at index 4
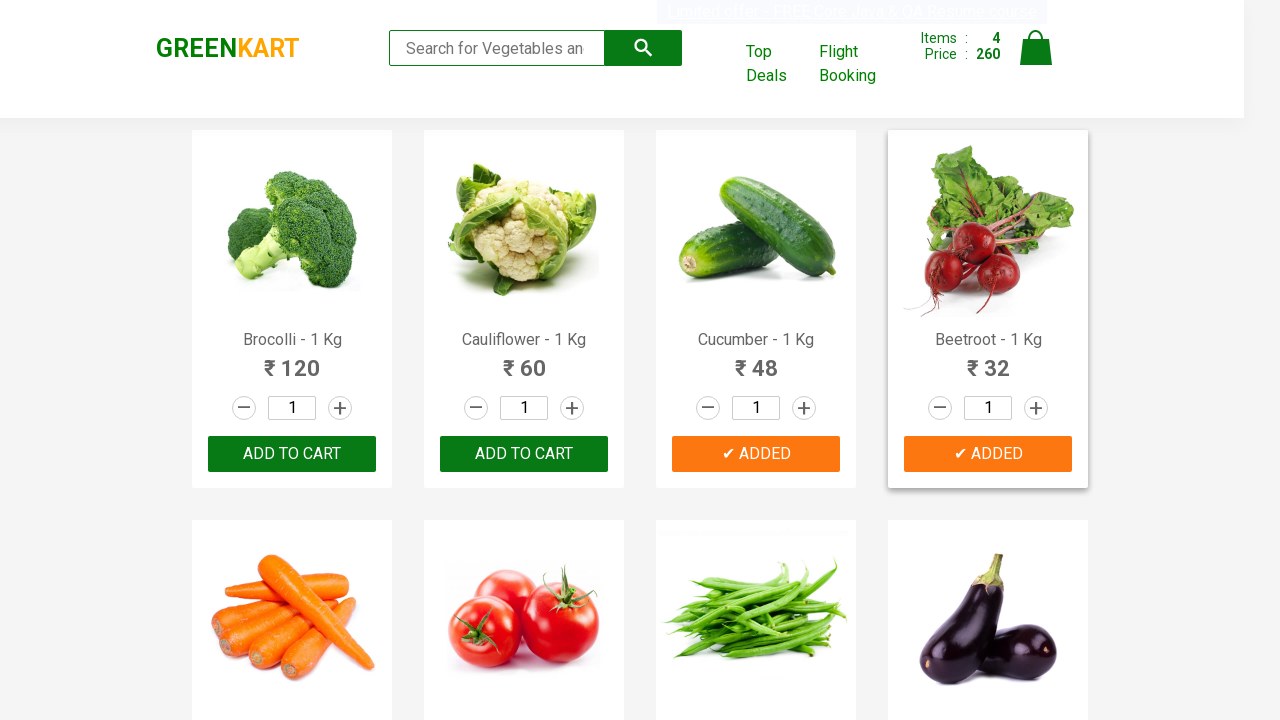

Extracted product name: 'Brocolli'
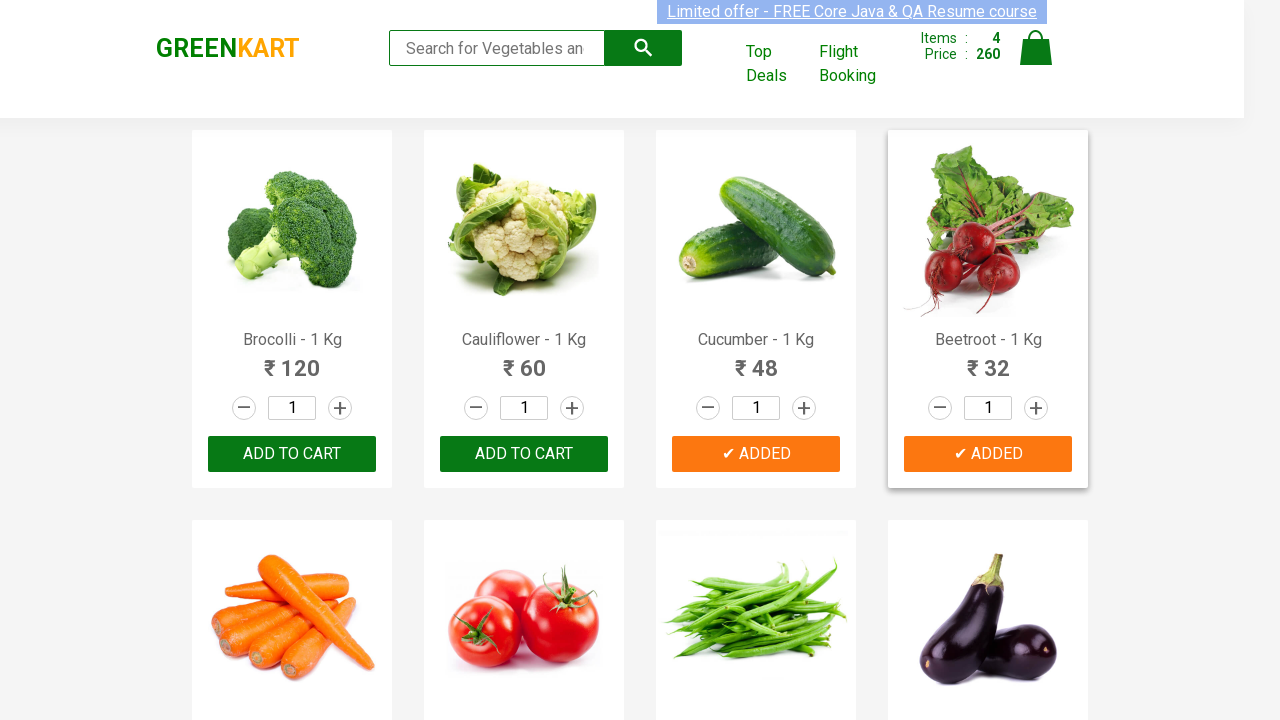

Clicked add to cart button for 'Brocolli' at (292, 360) on xpath=//div[@class='product-action']//button[@type='button'] >> nth=4
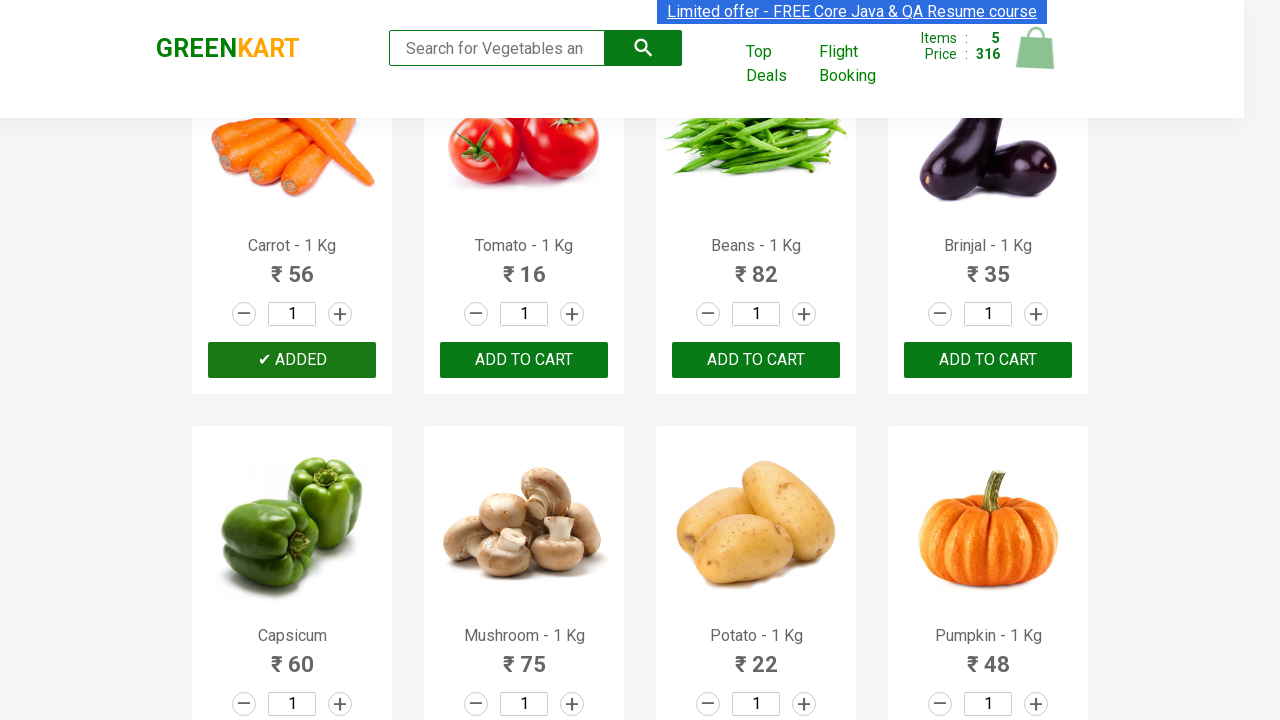

Item count added to cart: 5/12
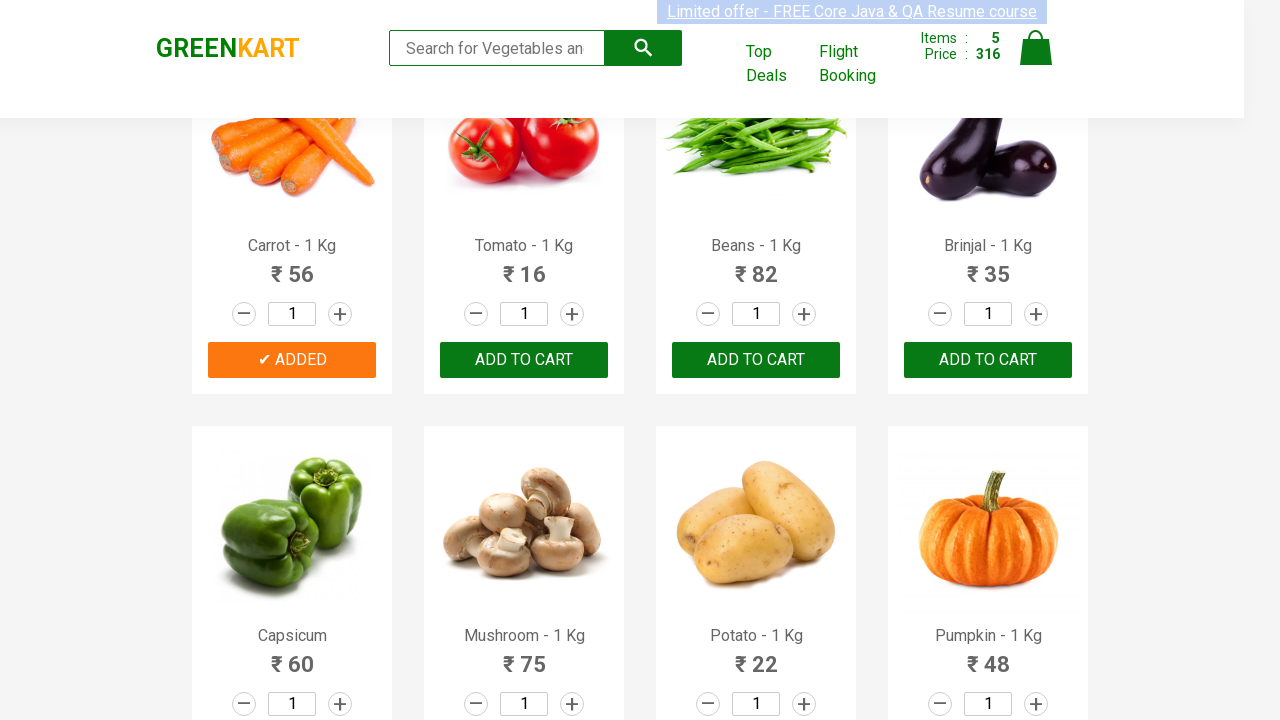

Retrieved text for product at index 5
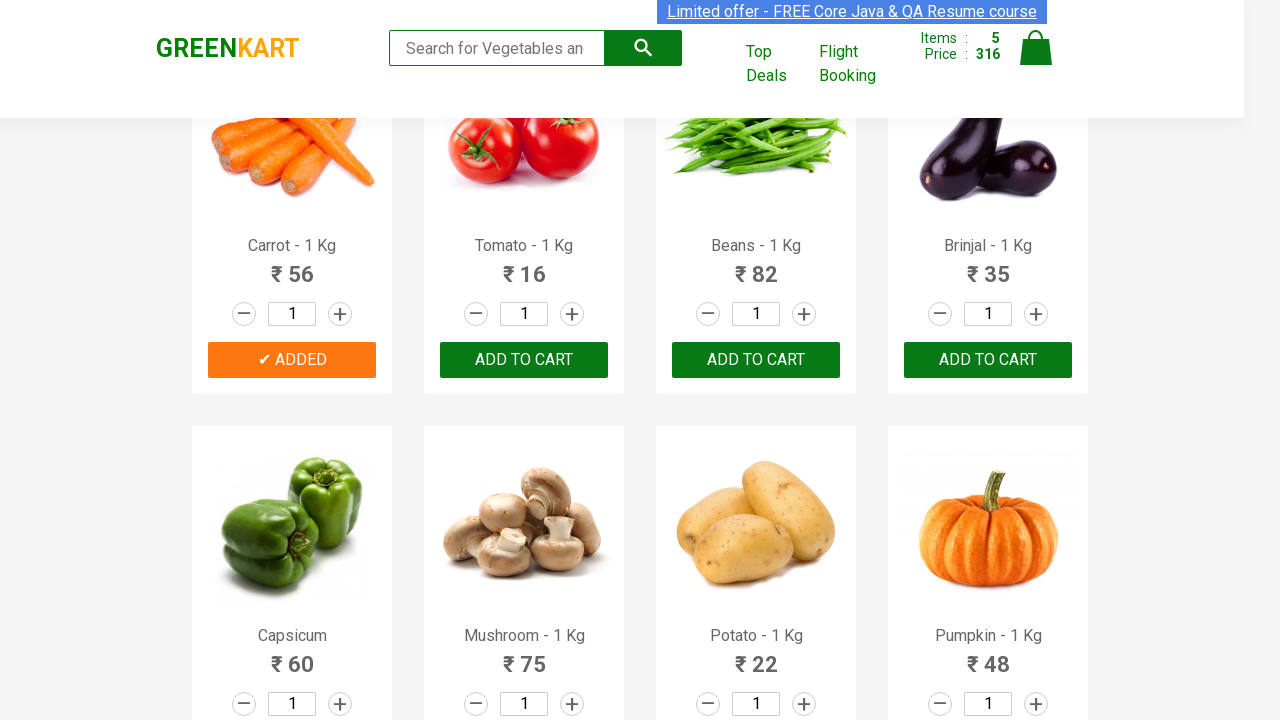

Extracted product name: 'Brocolli'
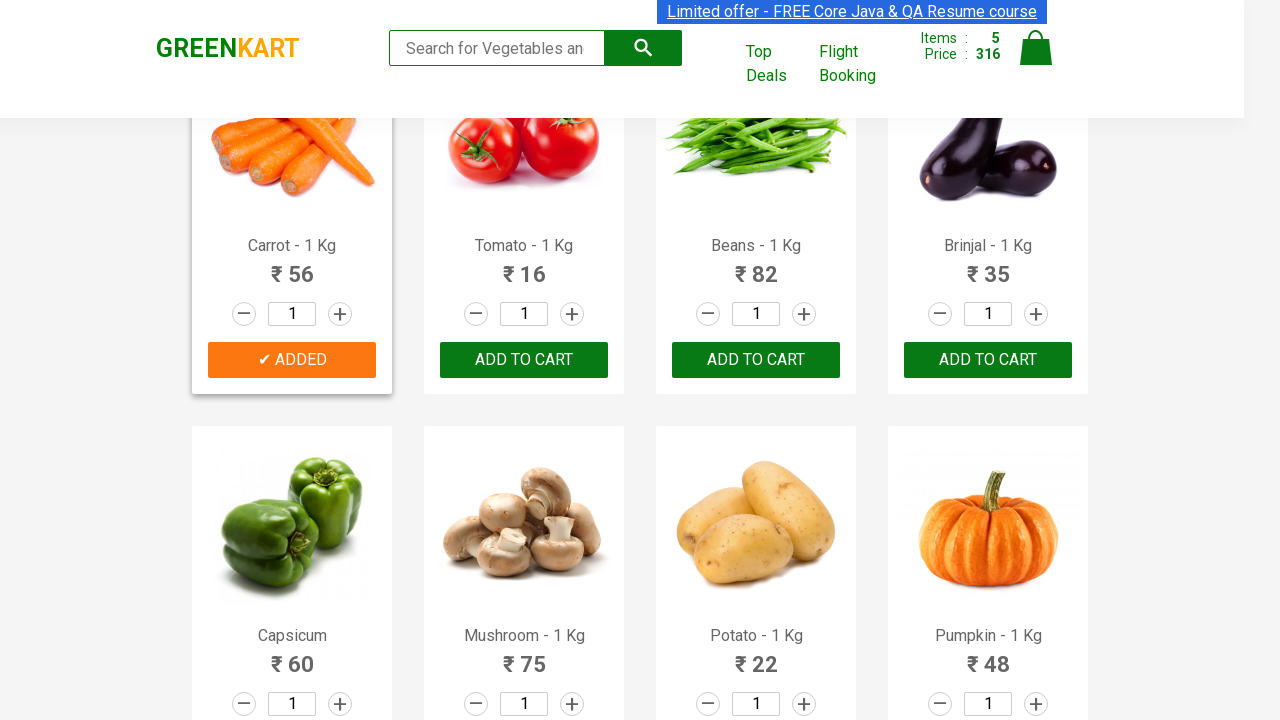

Clicked add to cart button for 'Brocolli' at (524, 360) on xpath=//div[@class='product-action']//button[@type='button'] >> nth=5
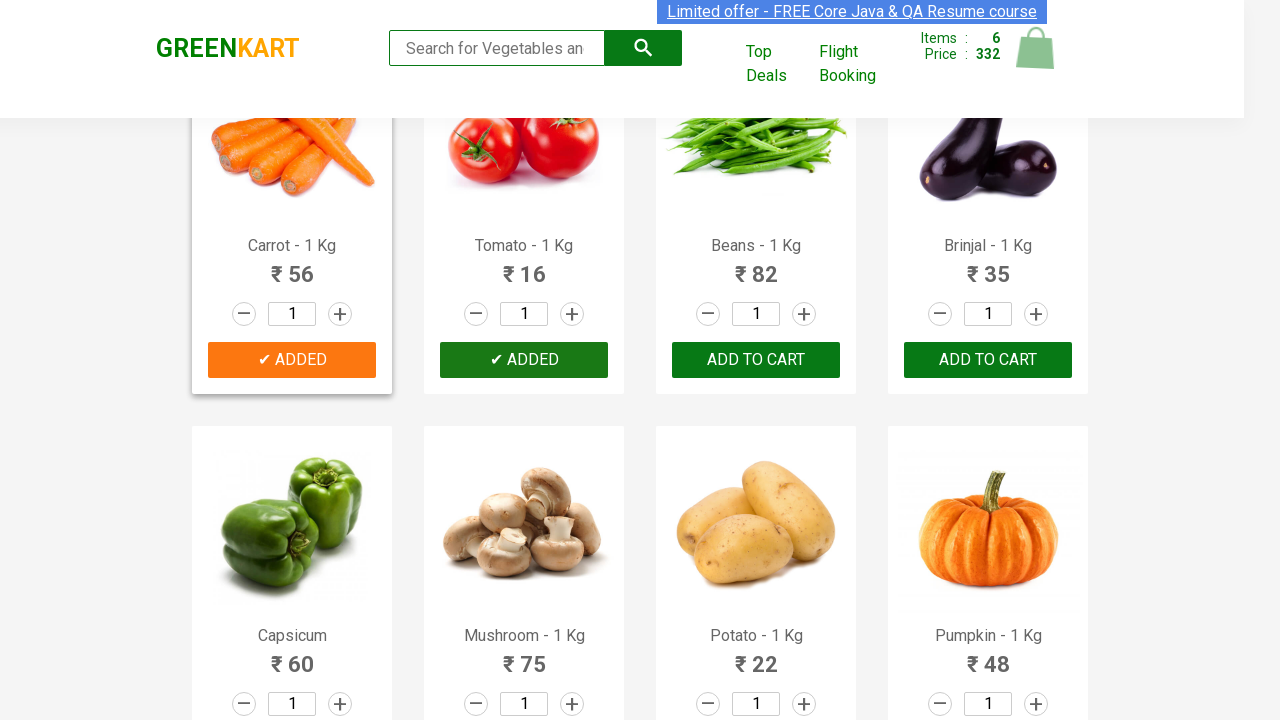

Item count added to cart: 6/12
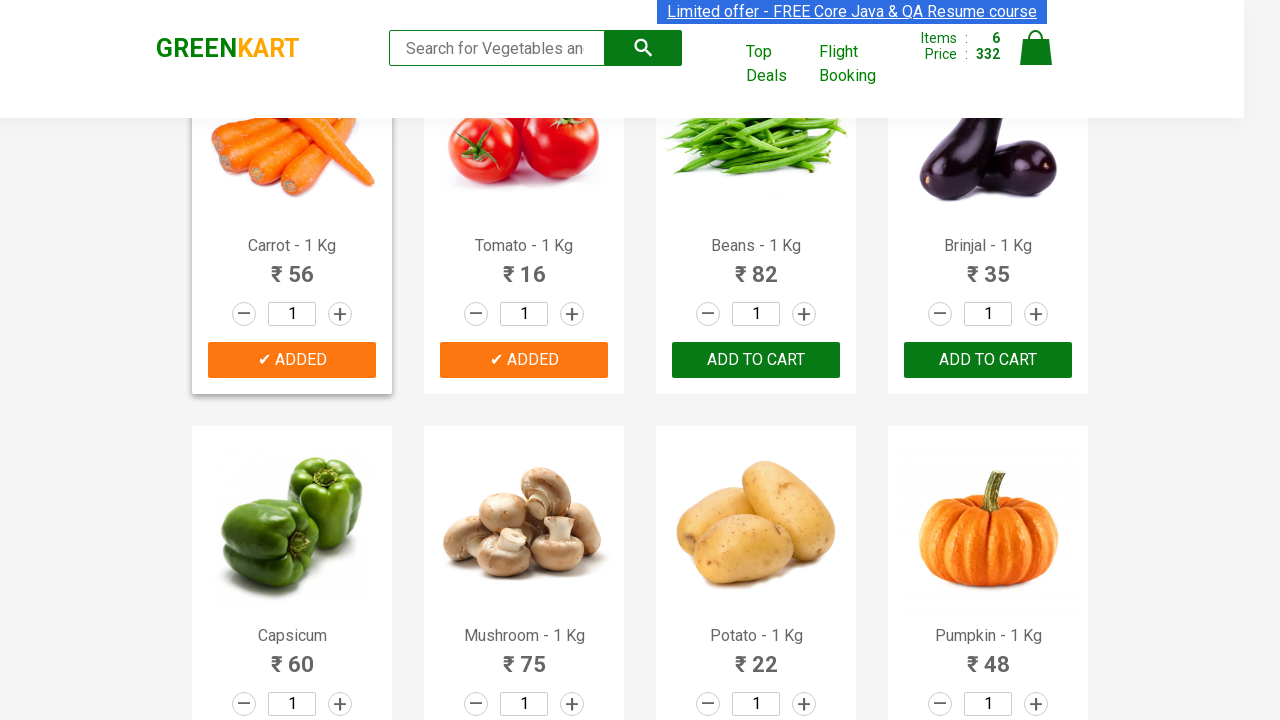

Retrieved text for product at index 6
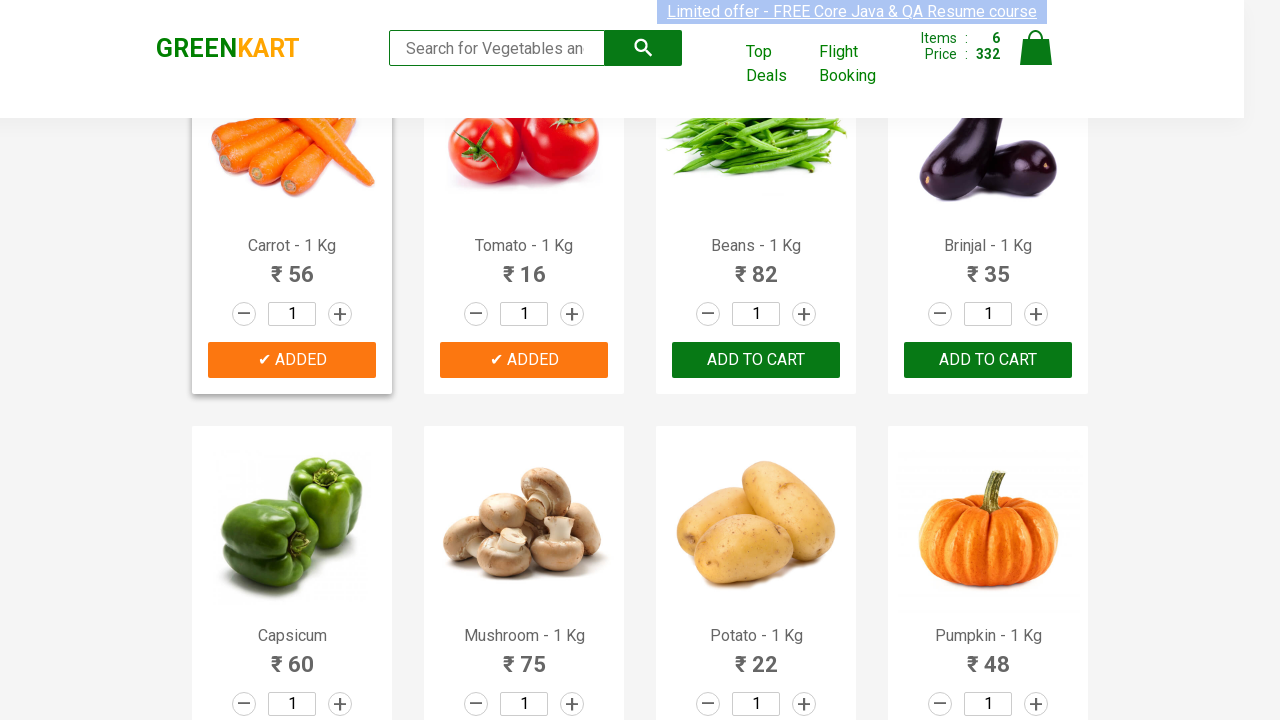

Extracted product name: 'Brocolli'
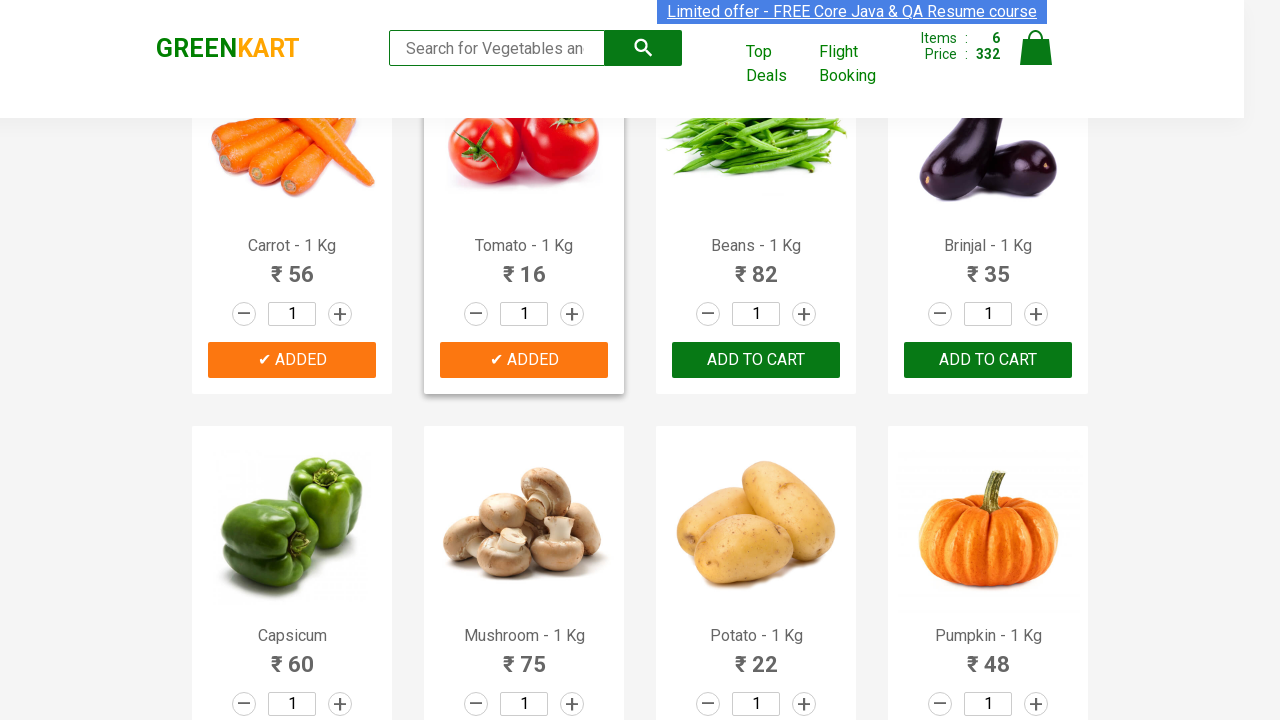

Clicked add to cart button for 'Brocolli' at (756, 360) on xpath=//div[@class='product-action']//button[@type='button'] >> nth=6
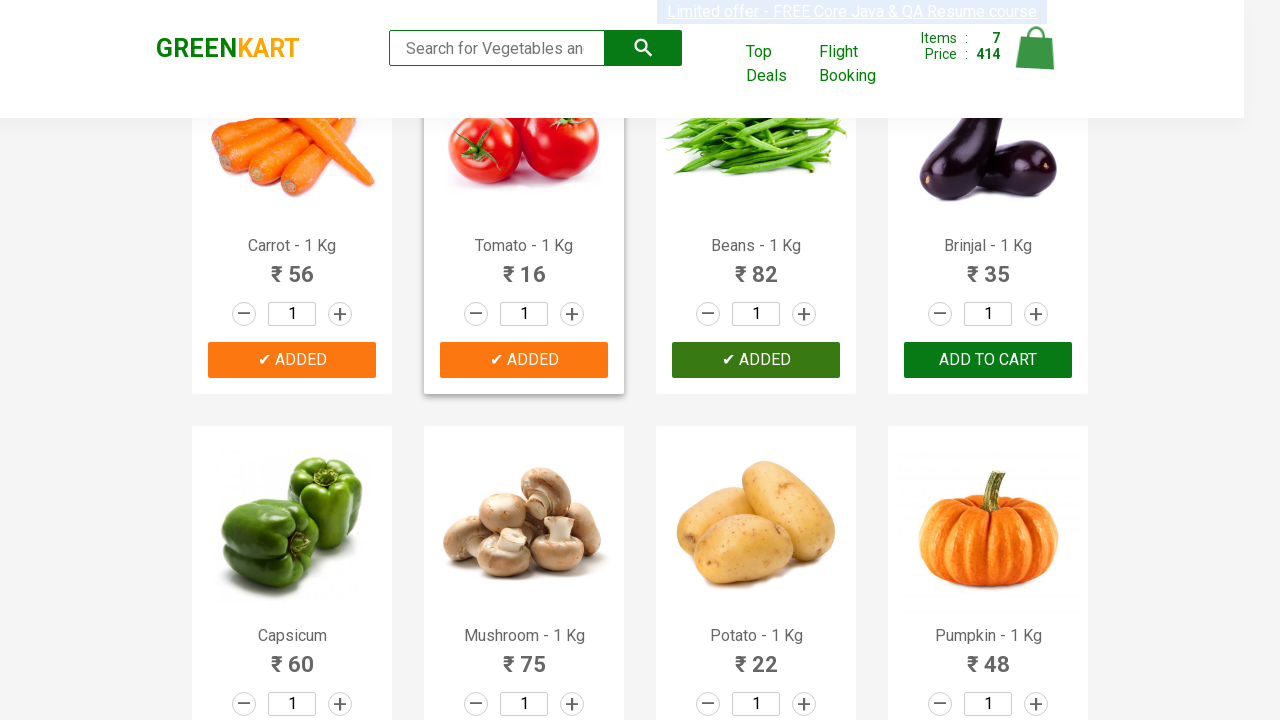

Item count added to cart: 7/12
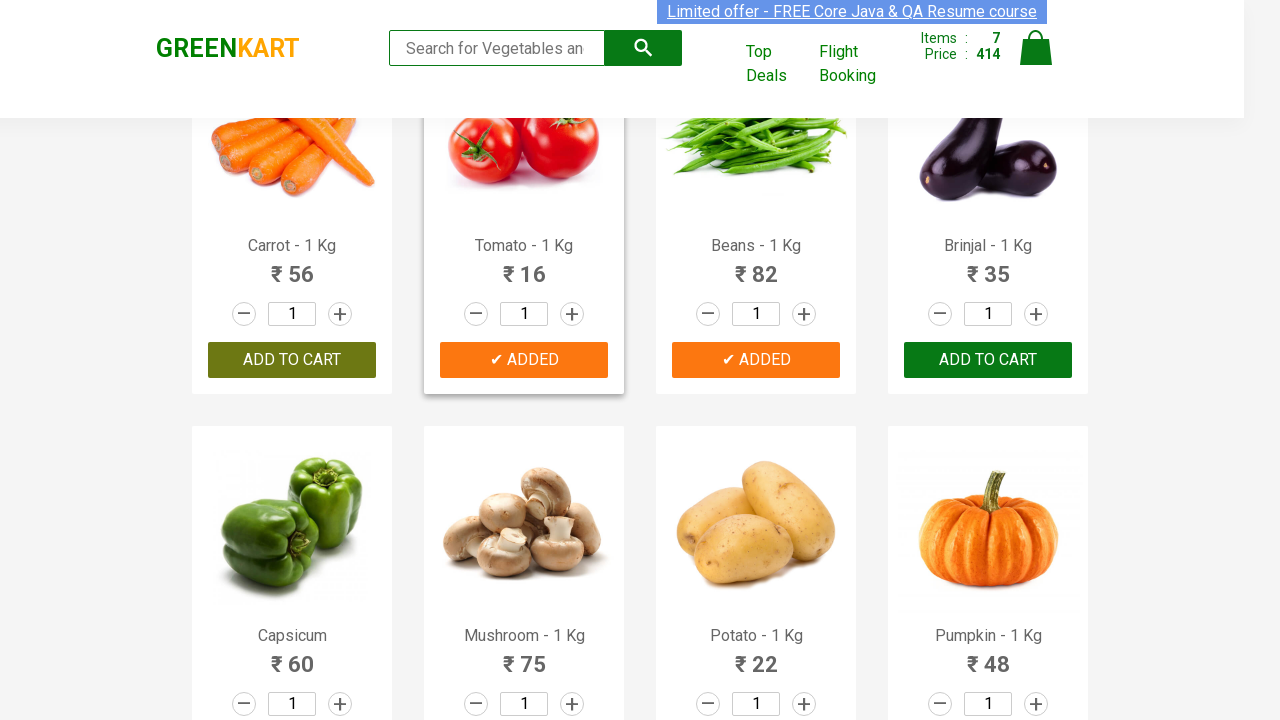

Retrieved text for product at index 7
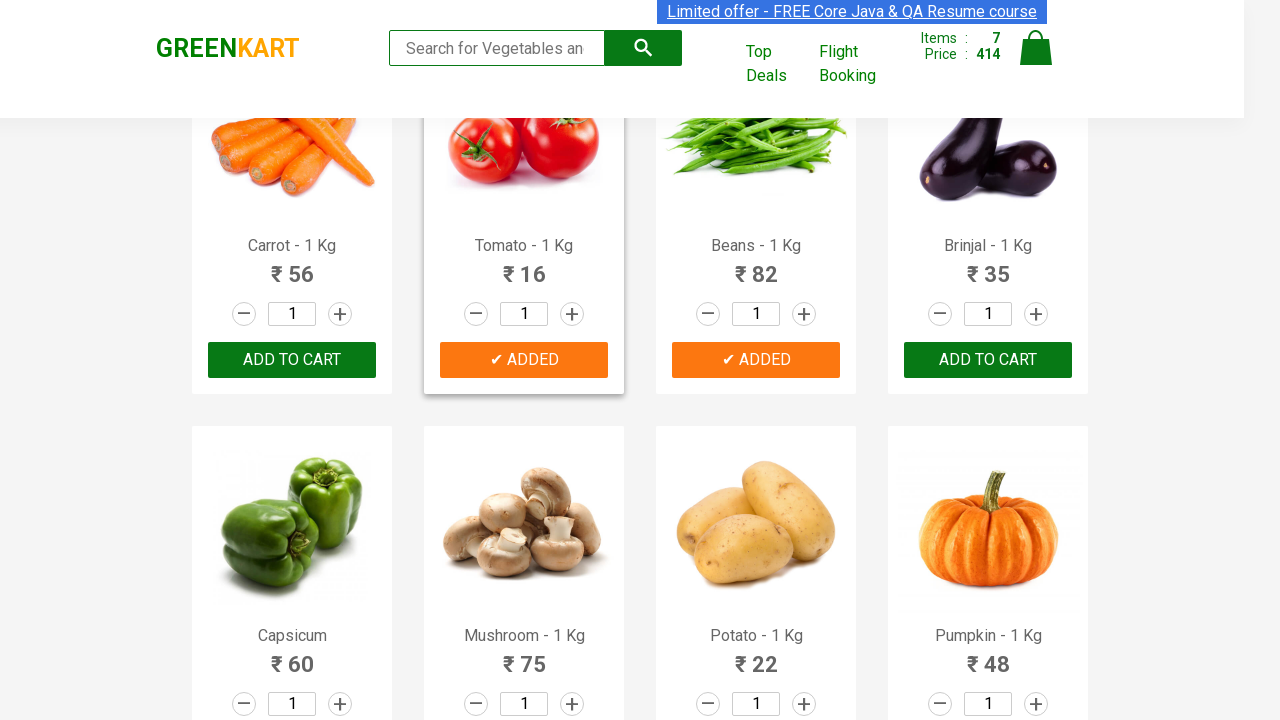

Extracted product name: 'Brocolli'
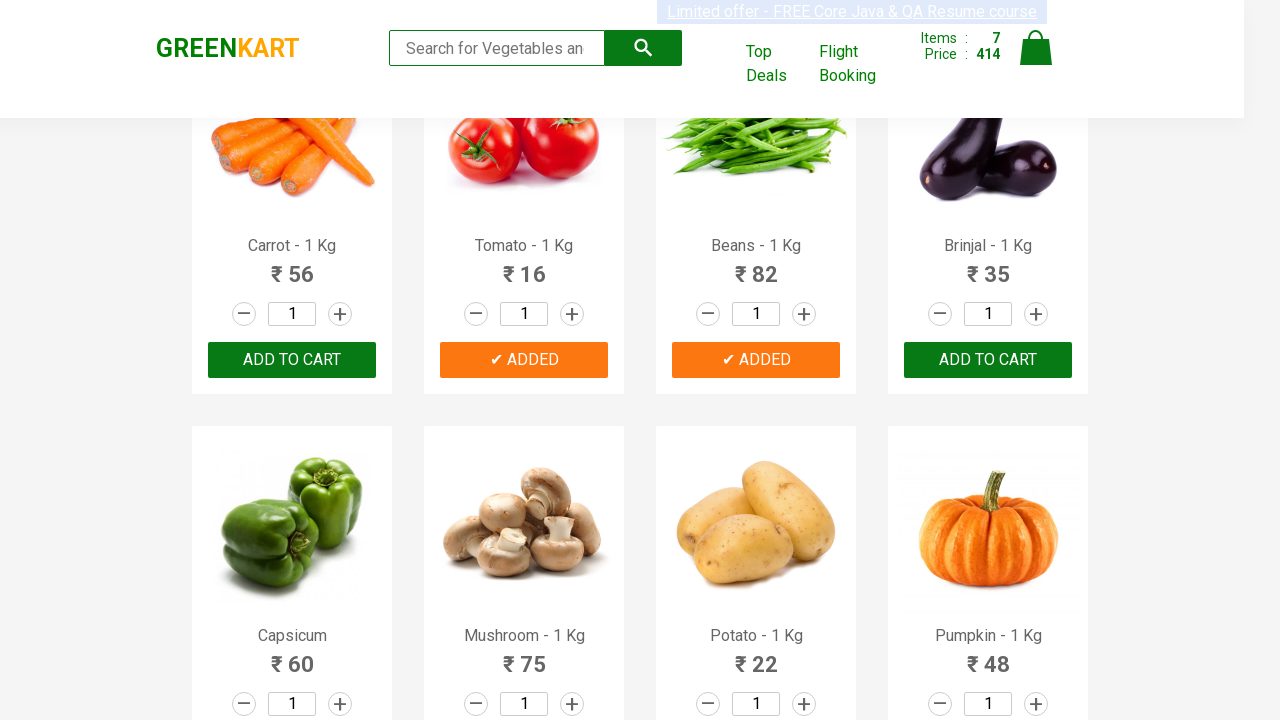

Clicked add to cart button for 'Brocolli' at (988, 360) on xpath=//div[@class='product-action']//button[@type='button'] >> nth=7
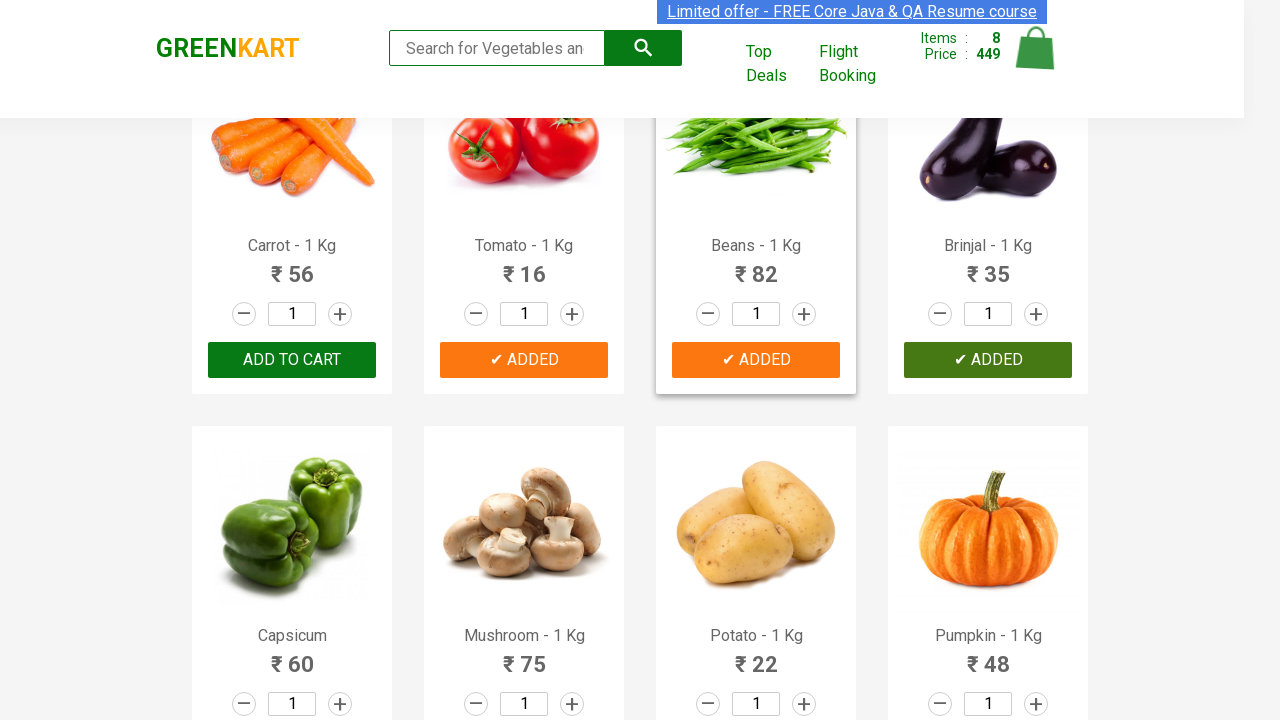

Item count added to cart: 8/12
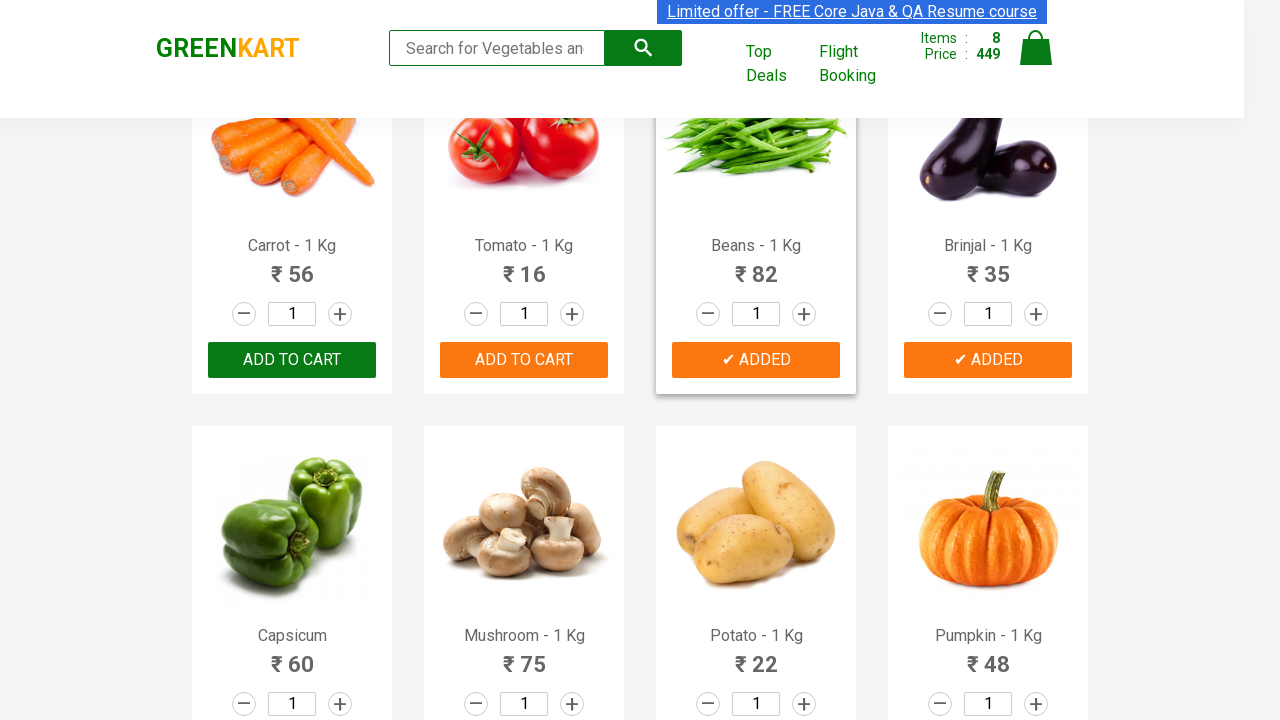

Retrieved text for product at index 8
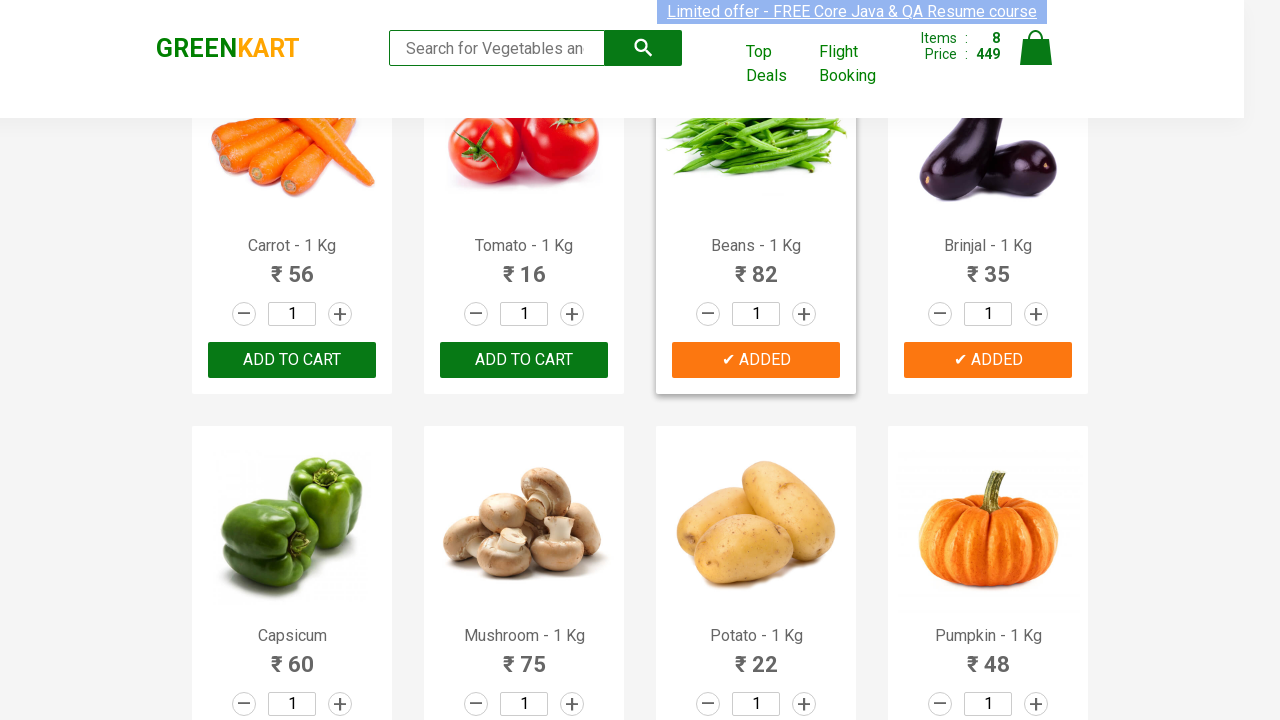

Extracted product name: 'Brocolli'
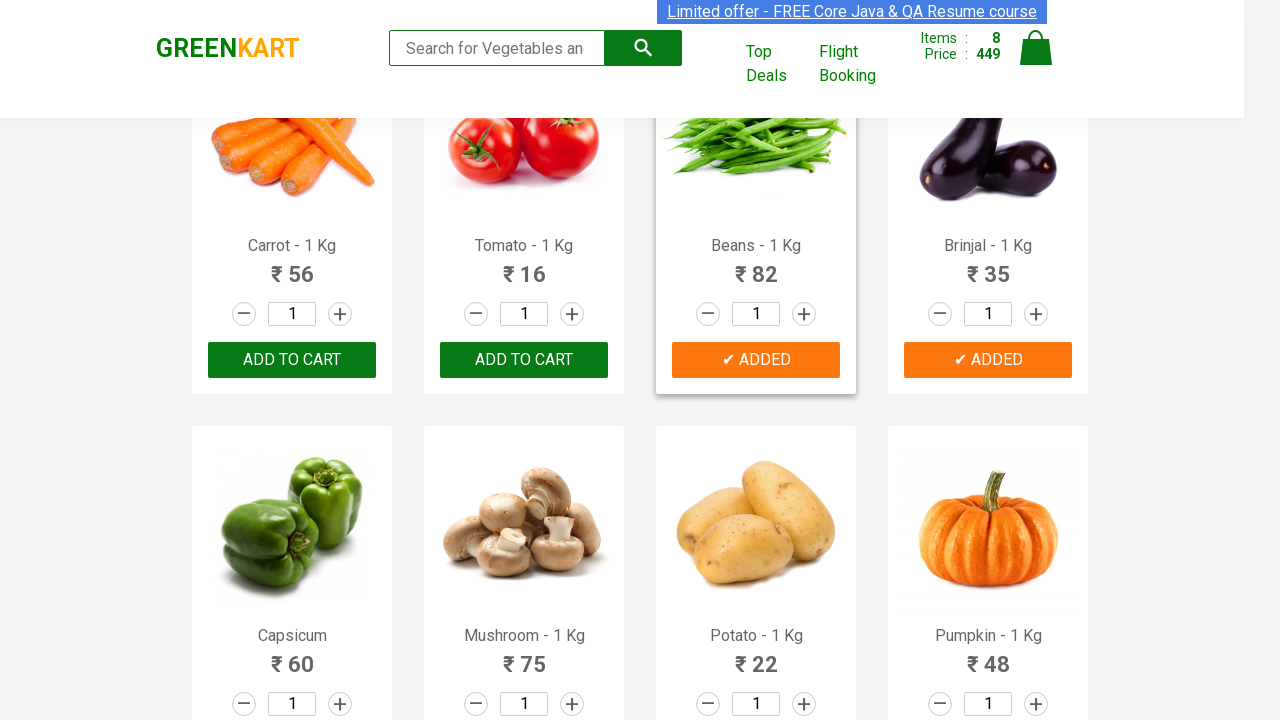

Clicked add to cart button for 'Brocolli' at (292, 360) on xpath=//div[@class='product-action']//button[@type='button'] >> nth=8
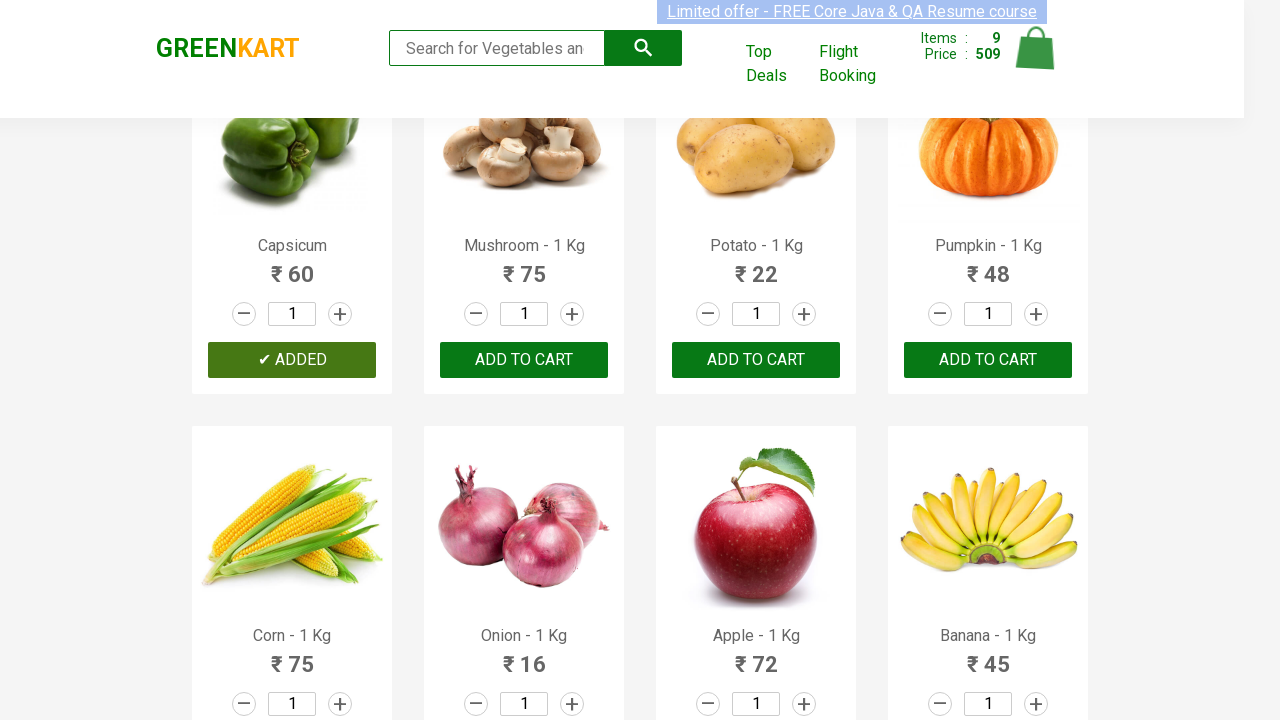

Item count added to cart: 9/12
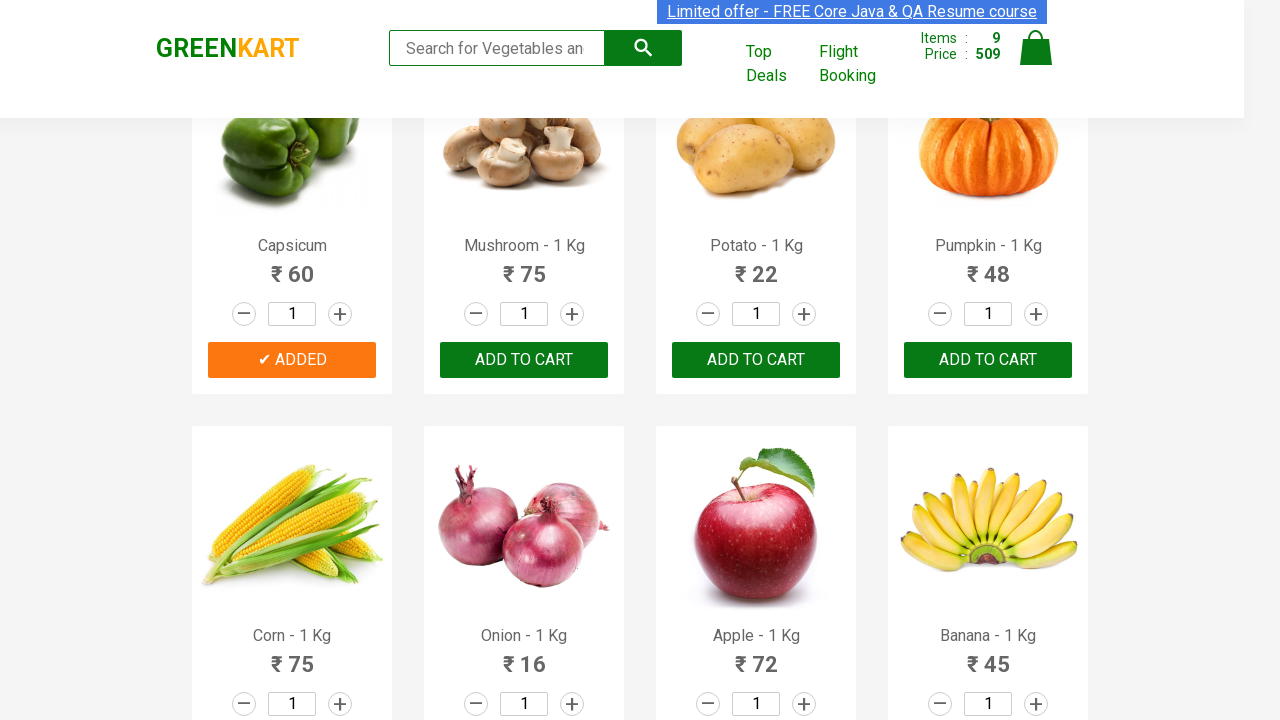

Retrieved text for product at index 9
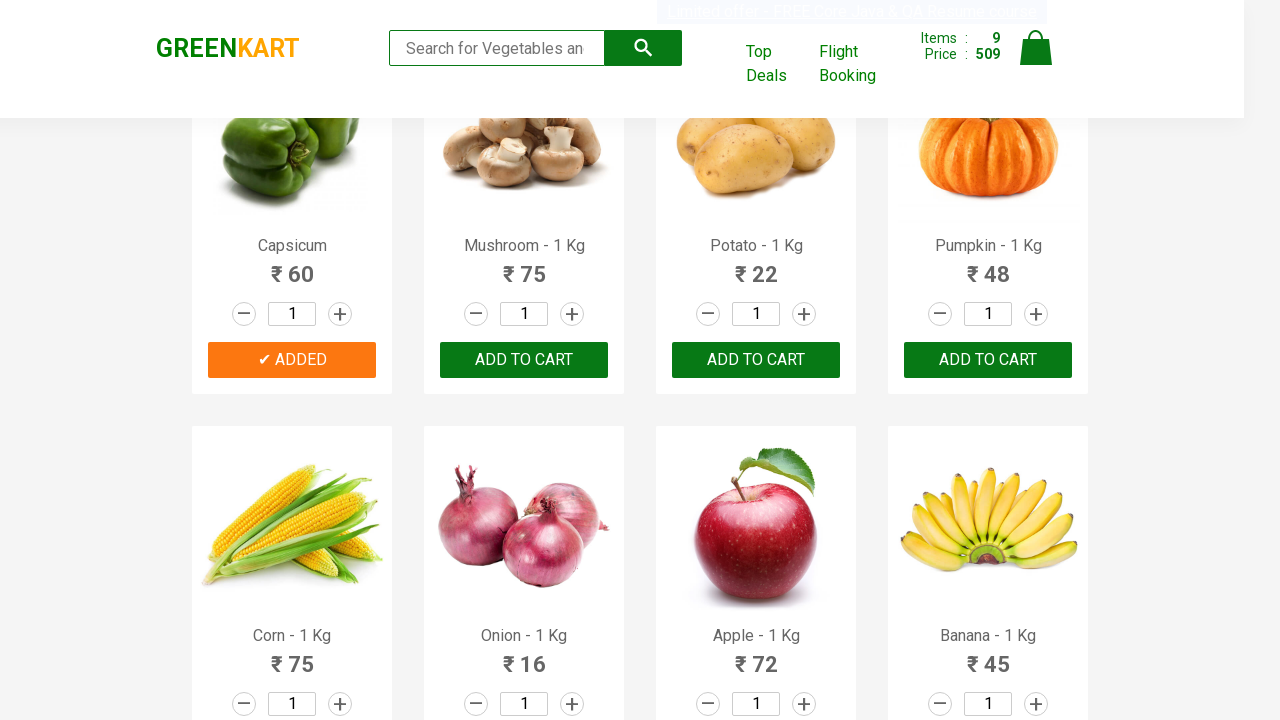

Extracted product name: 'Brocolli'
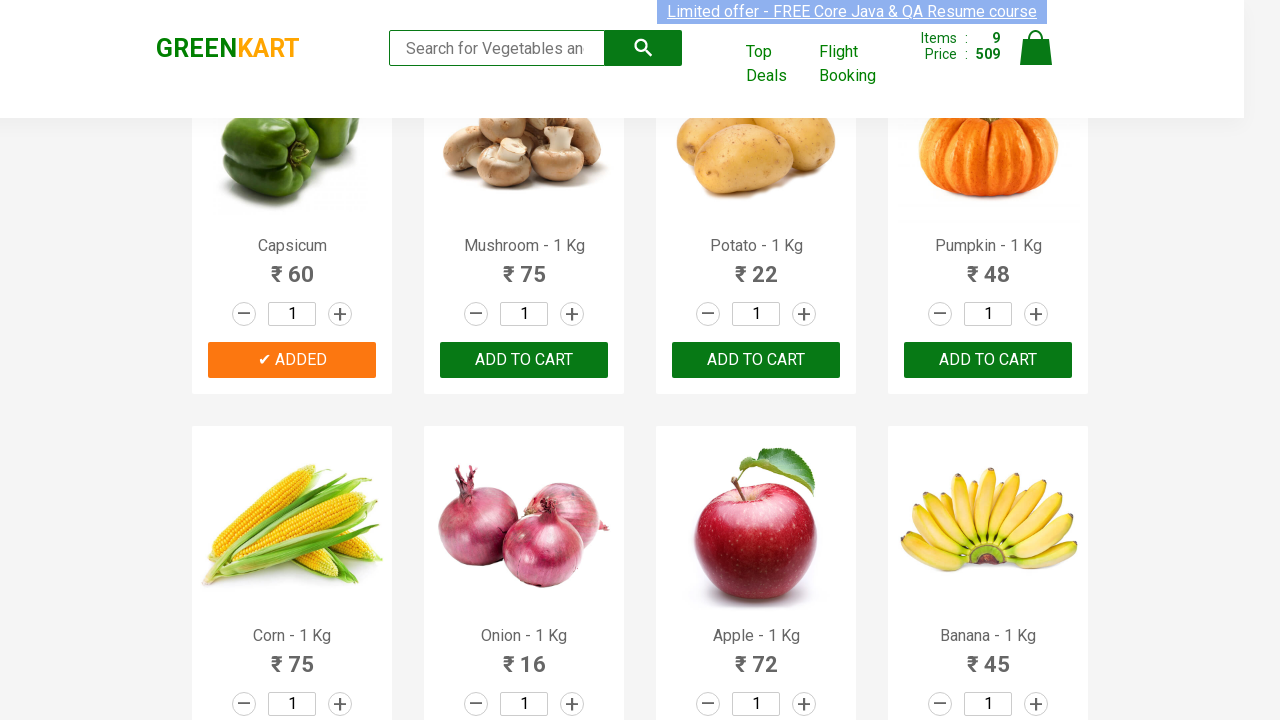

Clicked add to cart button for 'Brocolli' at (524, 360) on xpath=//div[@class='product-action']//button[@type='button'] >> nth=9
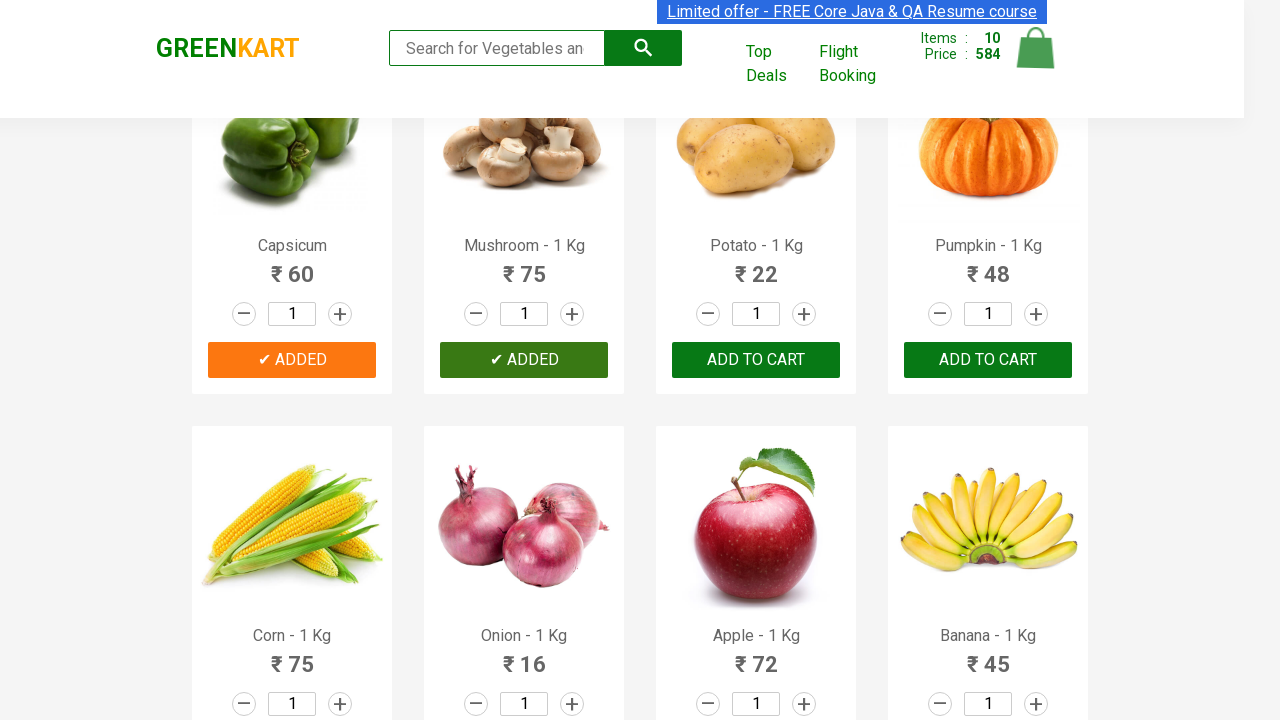

Item count added to cart: 10/12
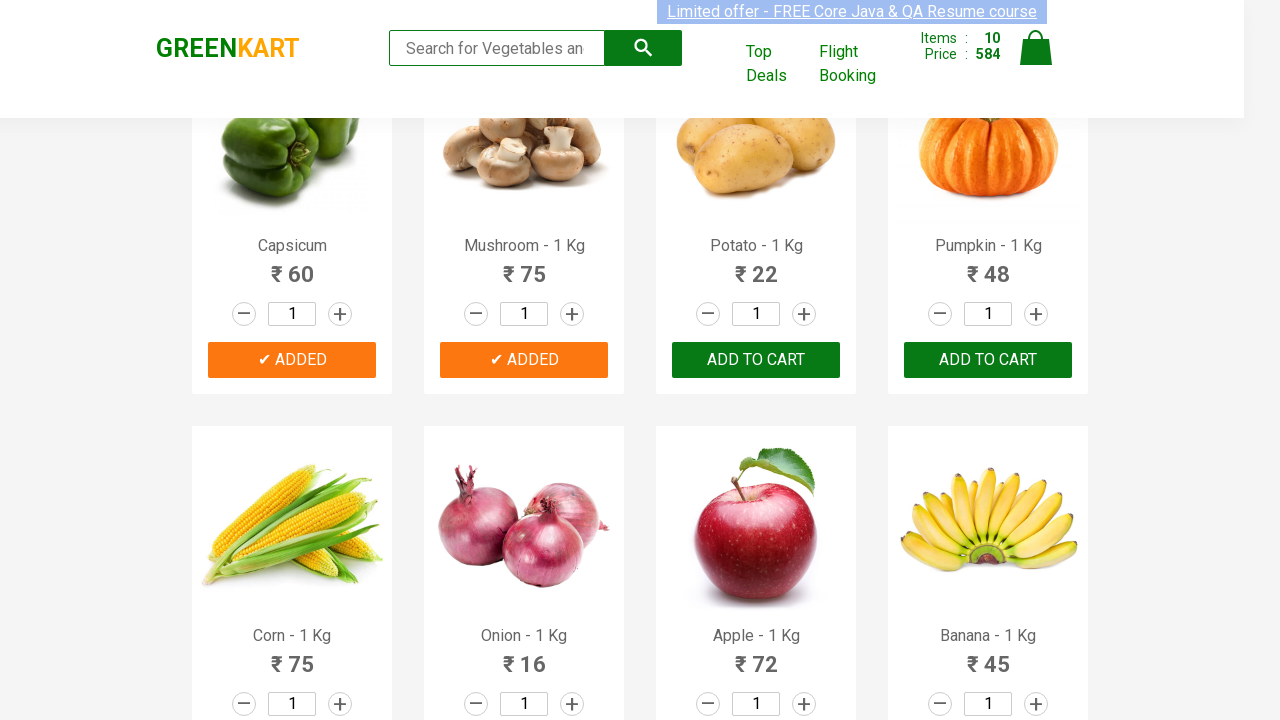

Retrieved text for product at index 10
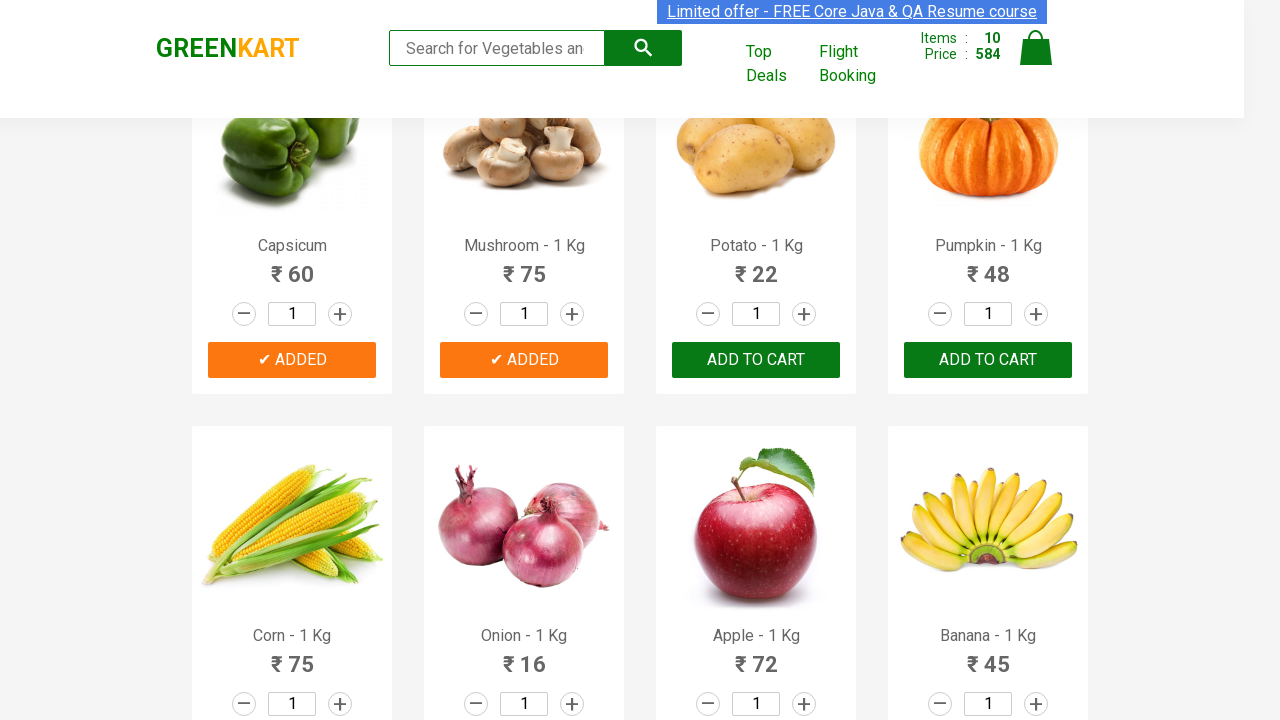

Extracted product name: 'Brocolli'
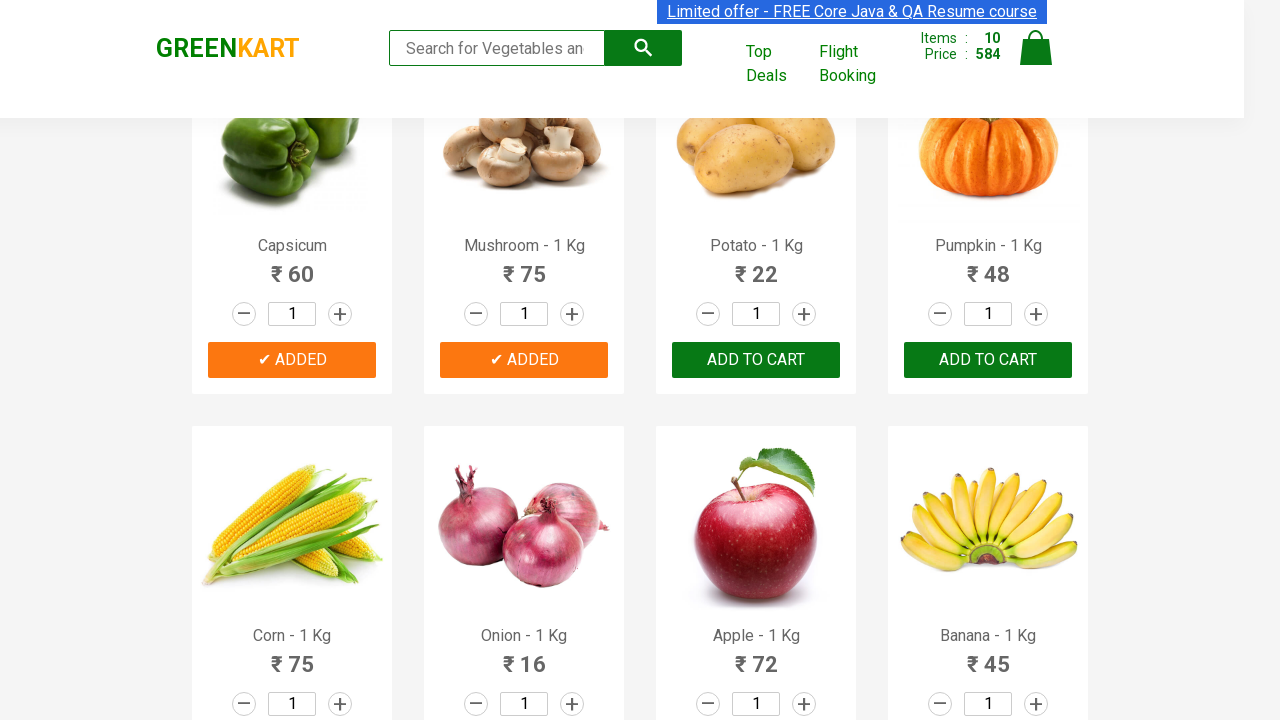

Clicked add to cart button for 'Brocolli' at (756, 360) on xpath=//div[@class='product-action']//button[@type='button'] >> nth=10
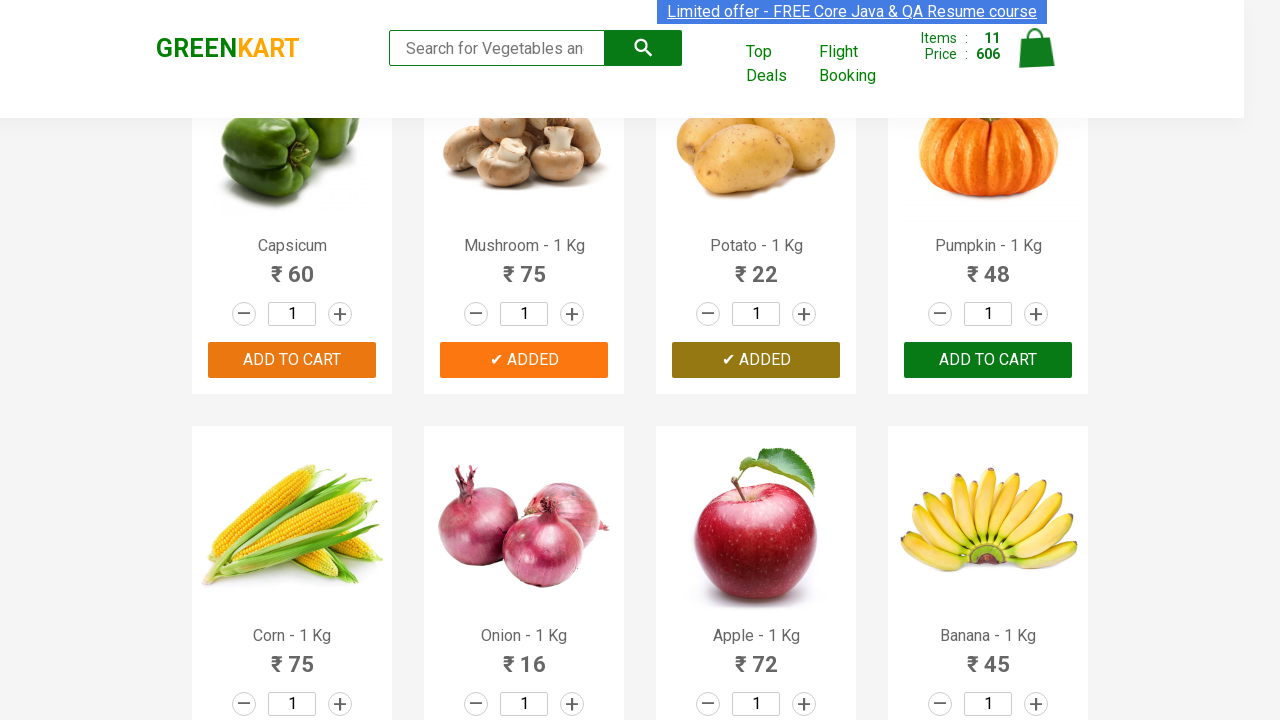

Item count added to cart: 11/12
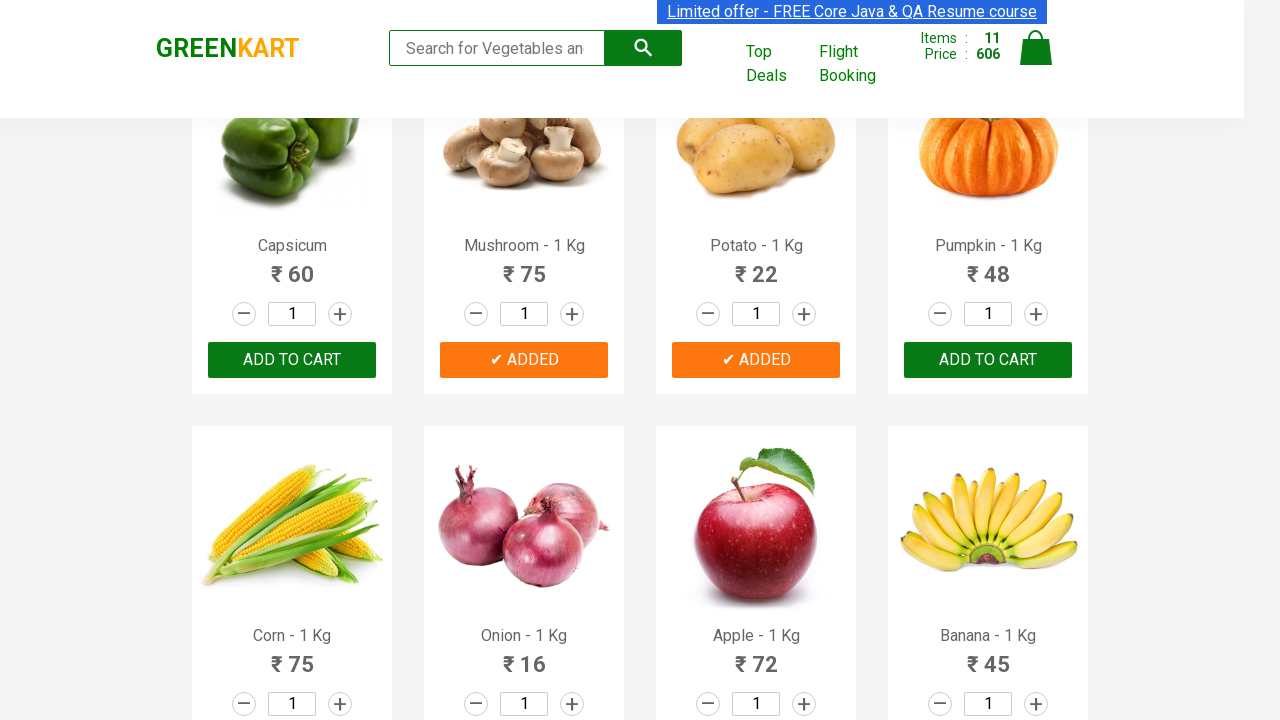

Retrieved text for product at index 11
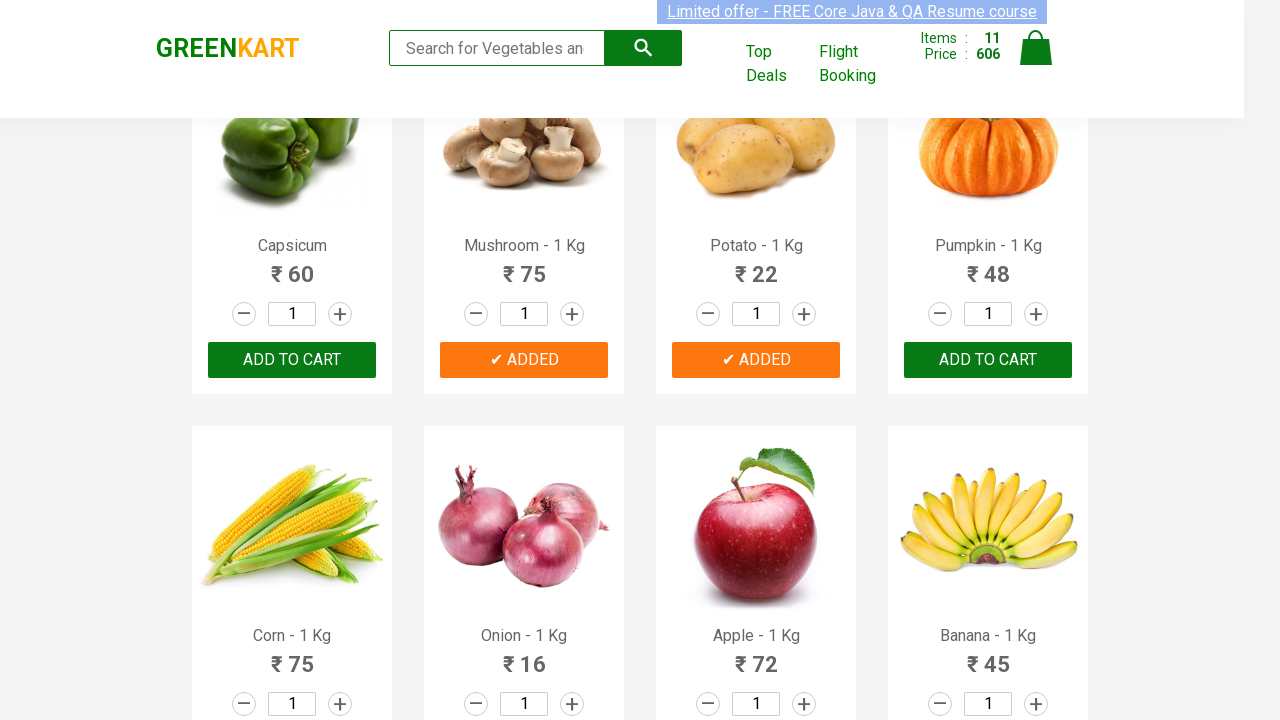

Extracted product name: 'Brocolli'
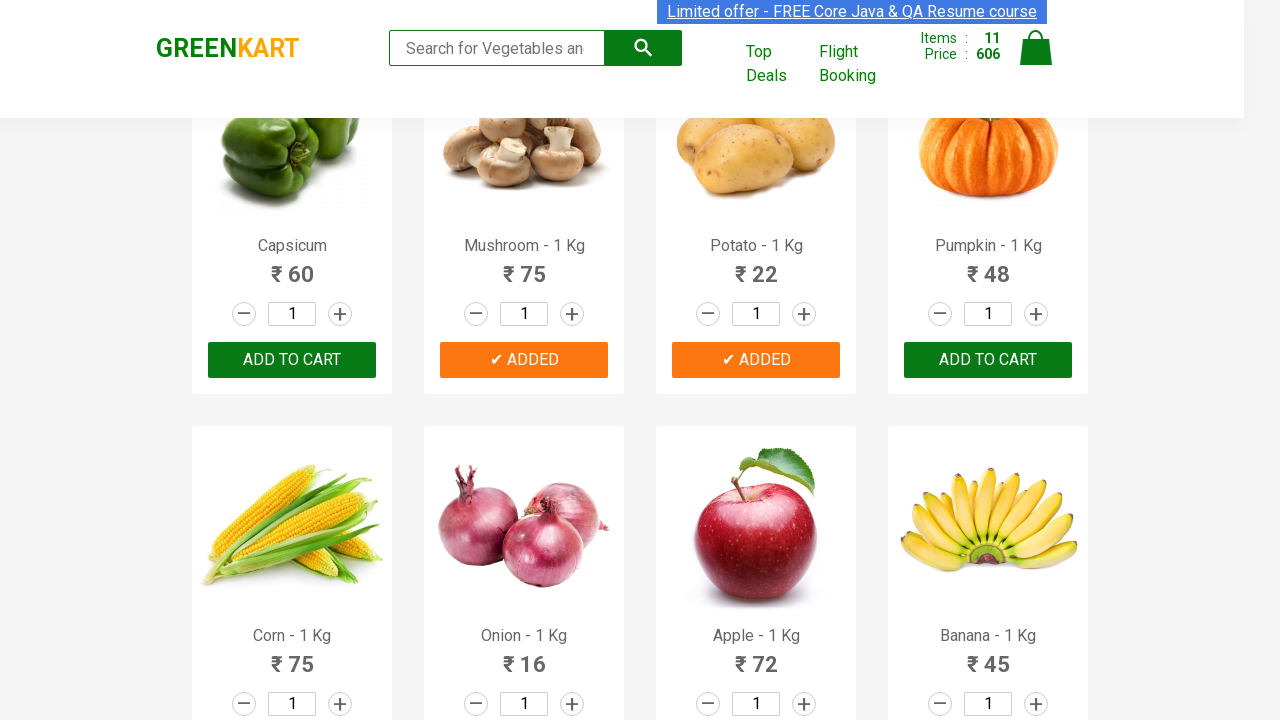

Clicked add to cart button for 'Brocolli' at (988, 360) on xpath=//div[@class='product-action']//button[@type='button'] >> nth=11
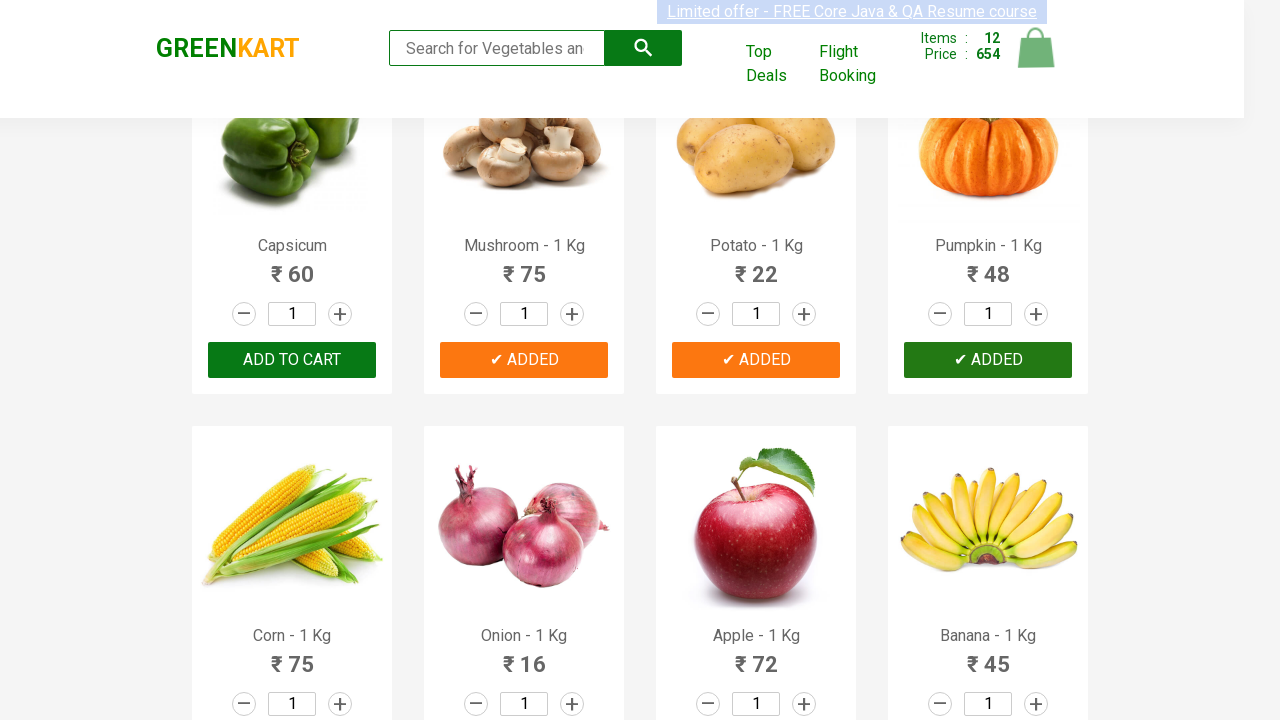

Item count added to cart: 12/12
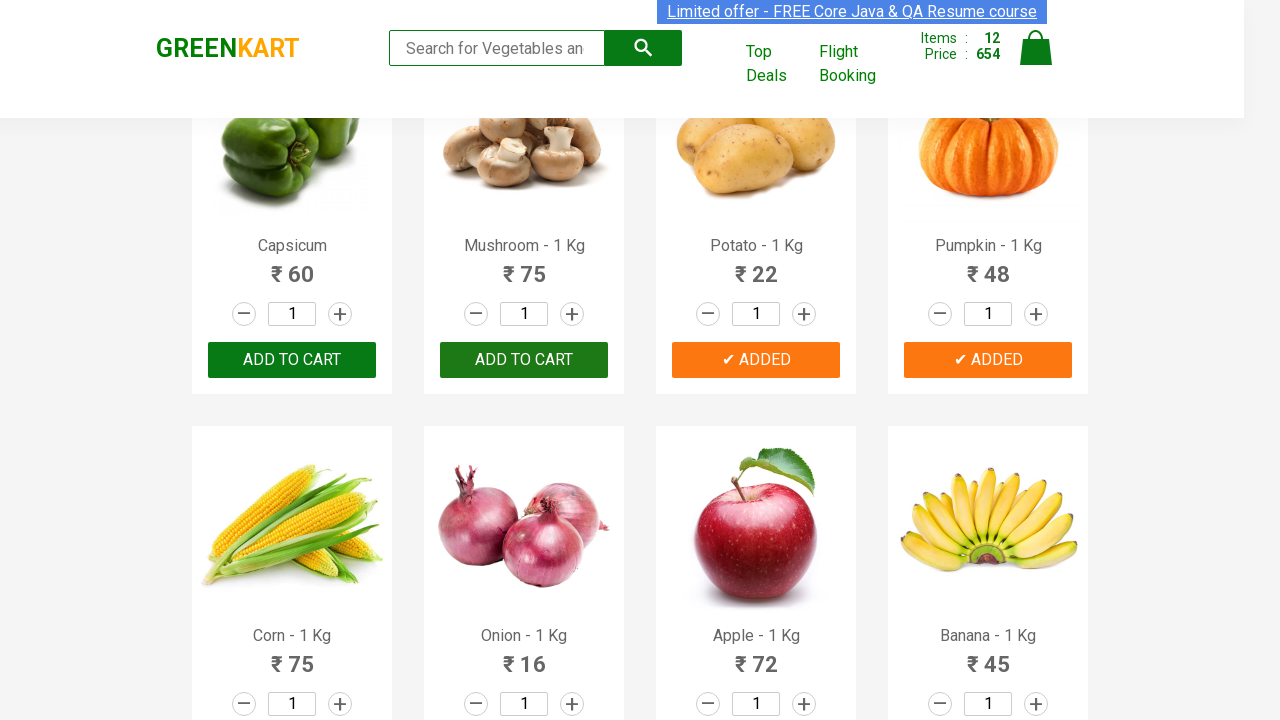

All 12 items have been added to cart
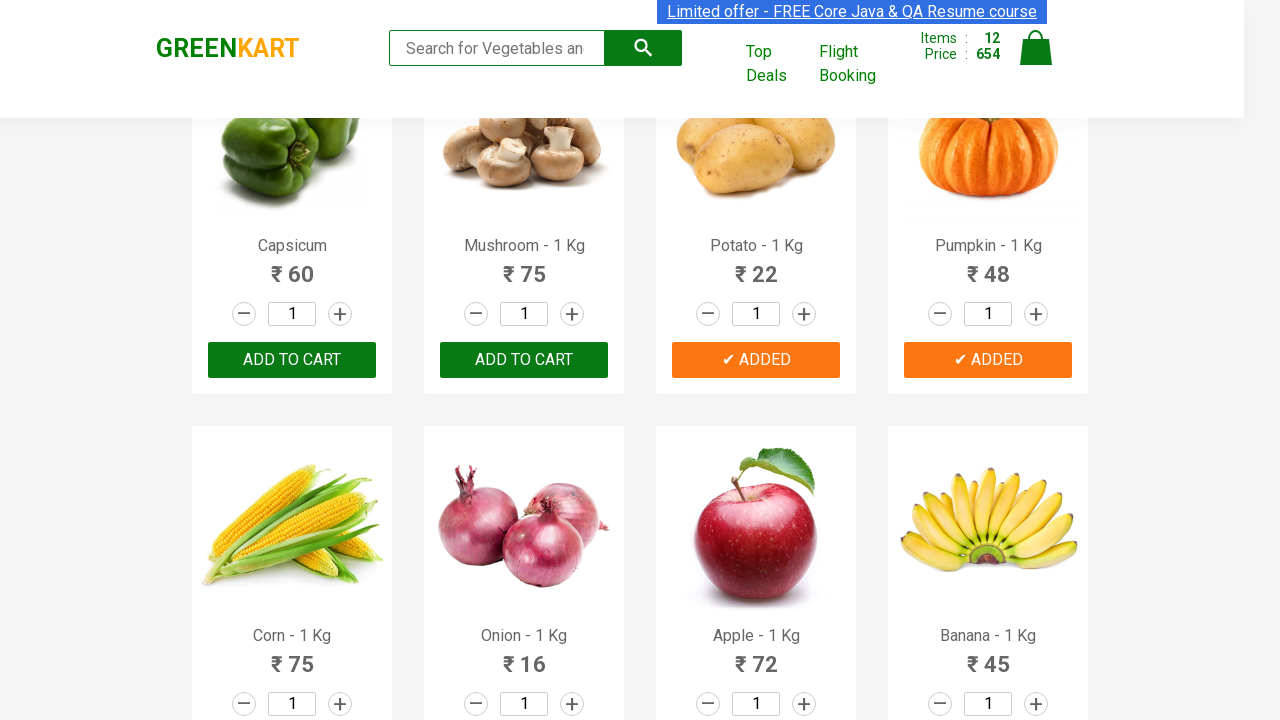

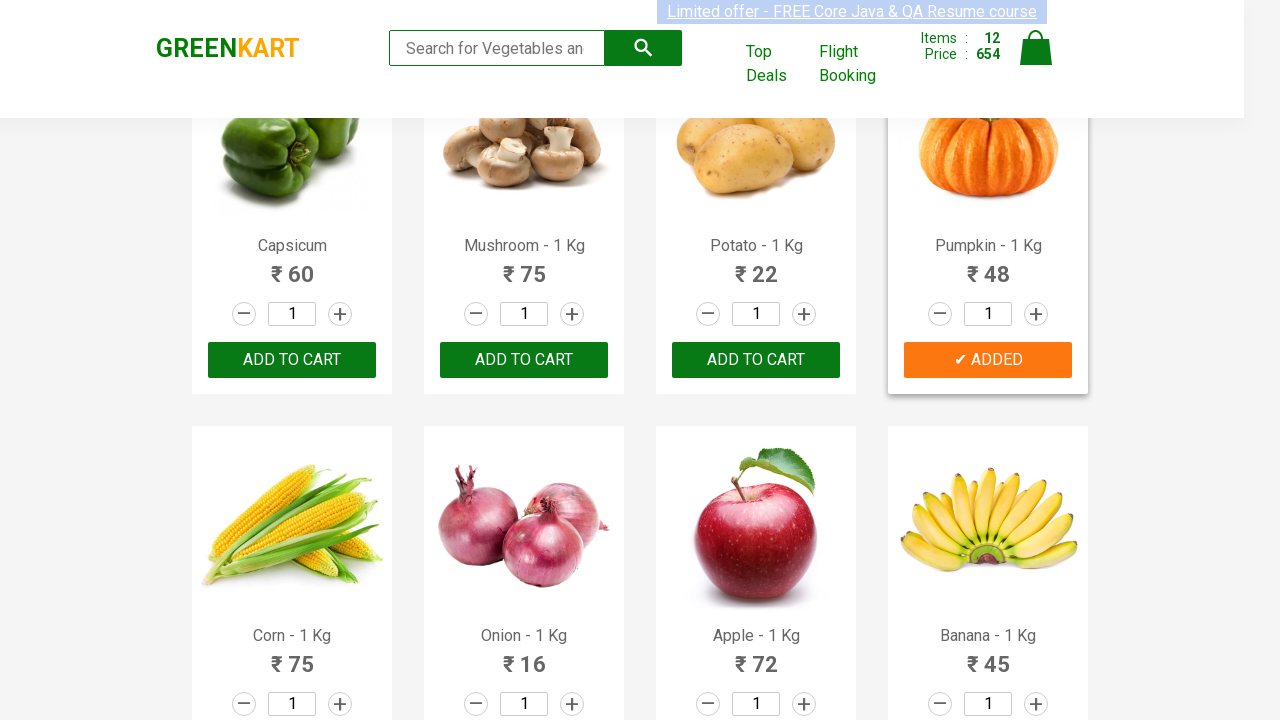